Randomly selects and deselects checkboxes on the page, continuing until "Friday" checkbox has been toggled 3 times

Starting URL: http://samples.gwtproject.org/samples/Showcase/Showcase.html#!CwCheckBox

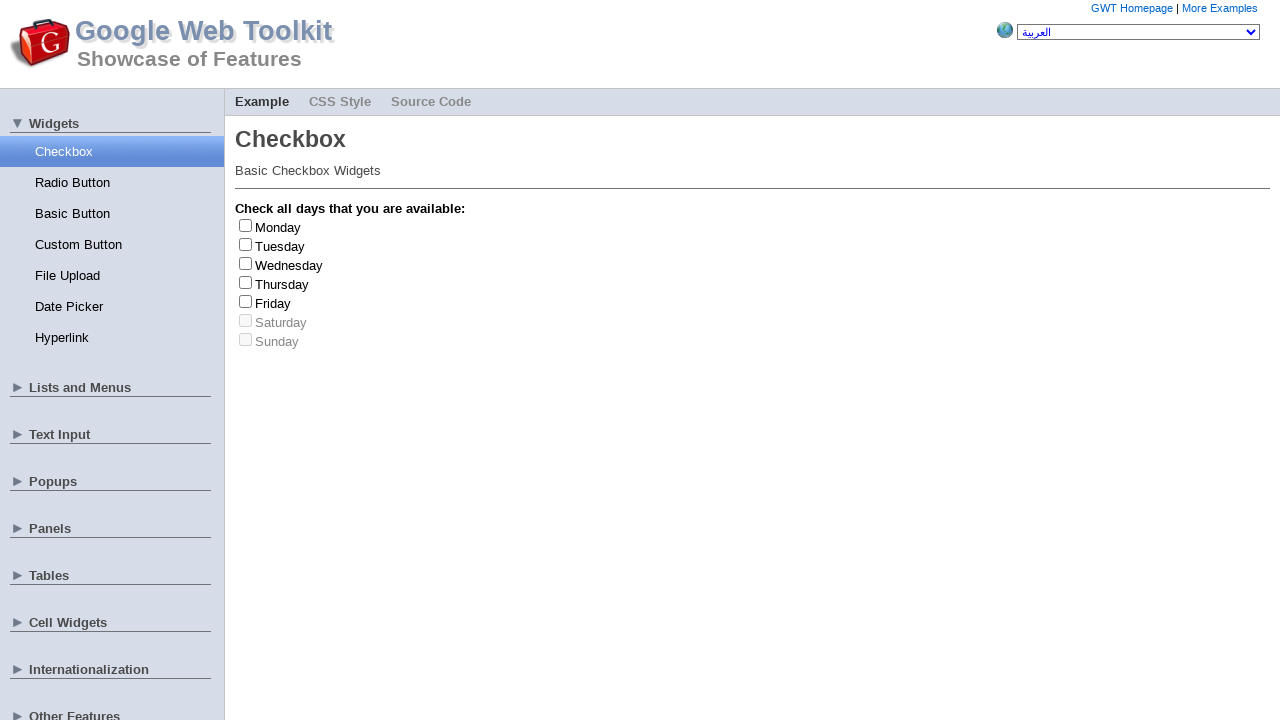

Waited 2 seconds for checkboxes to load
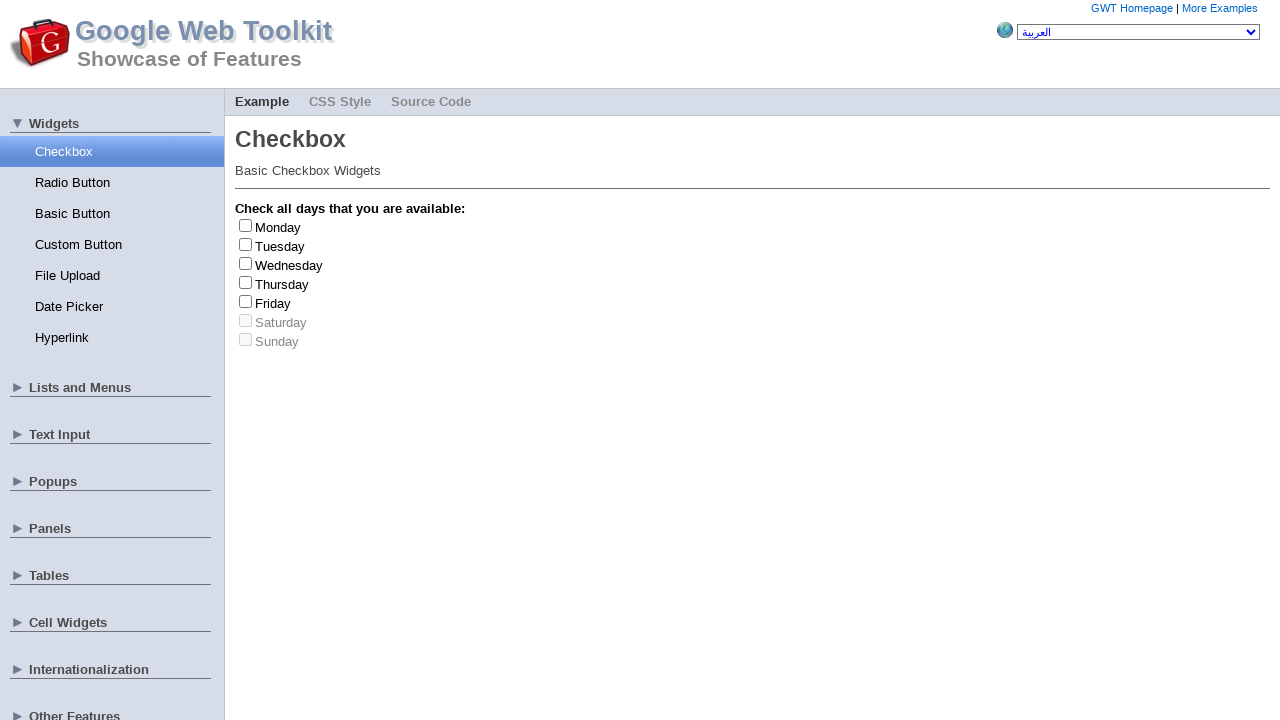

Retrieved all checkbox elements
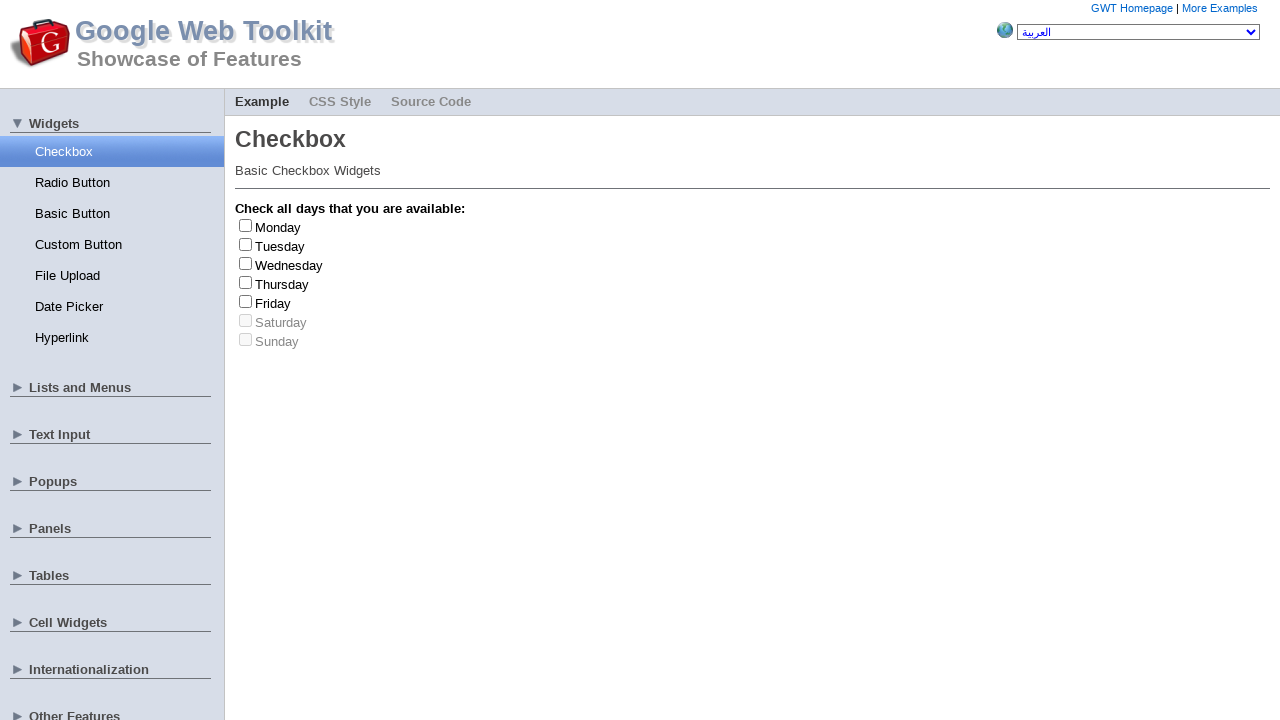

Retrieved all checkbox labels
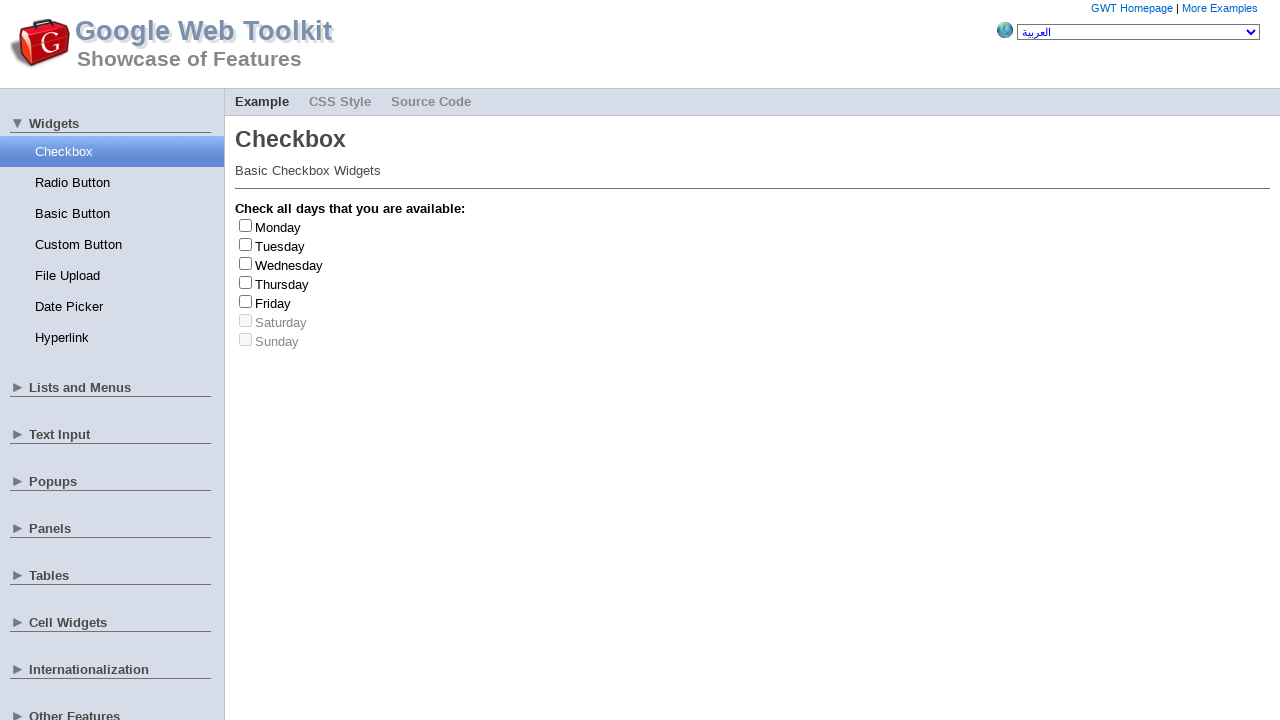

Clicked checkbox at index 0 to select
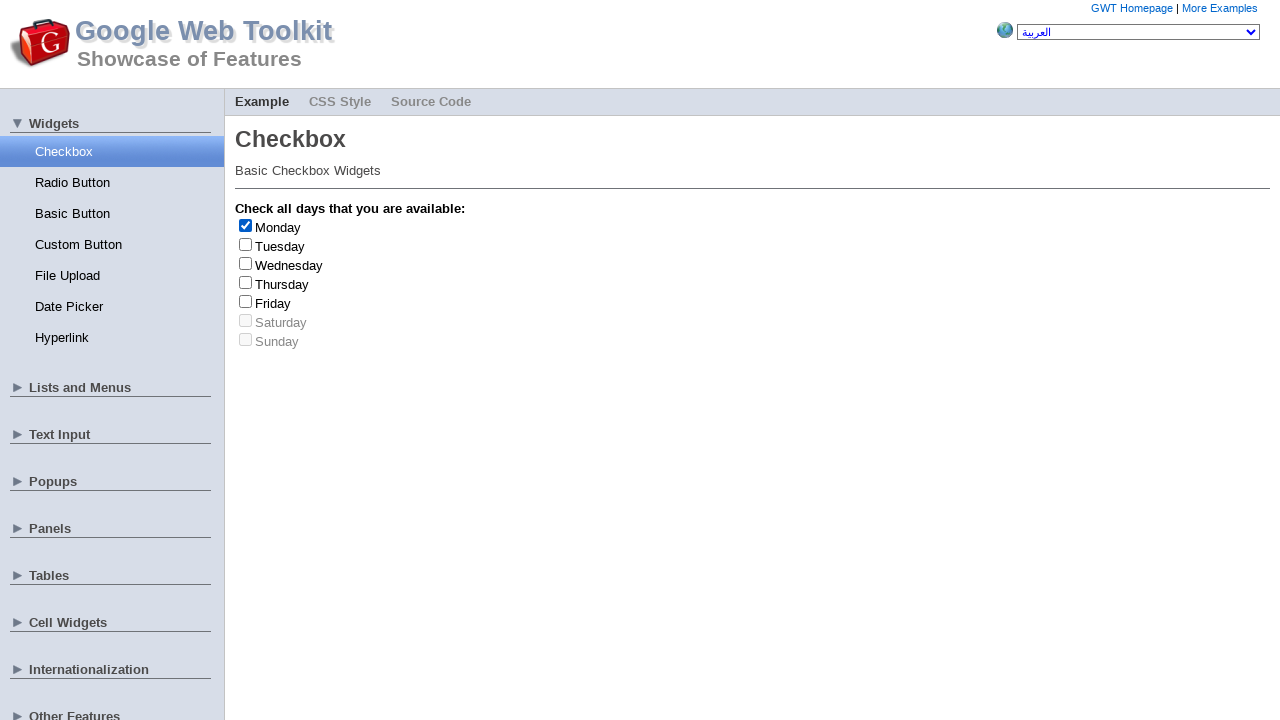

Clicked checkbox at index 0 to deselect
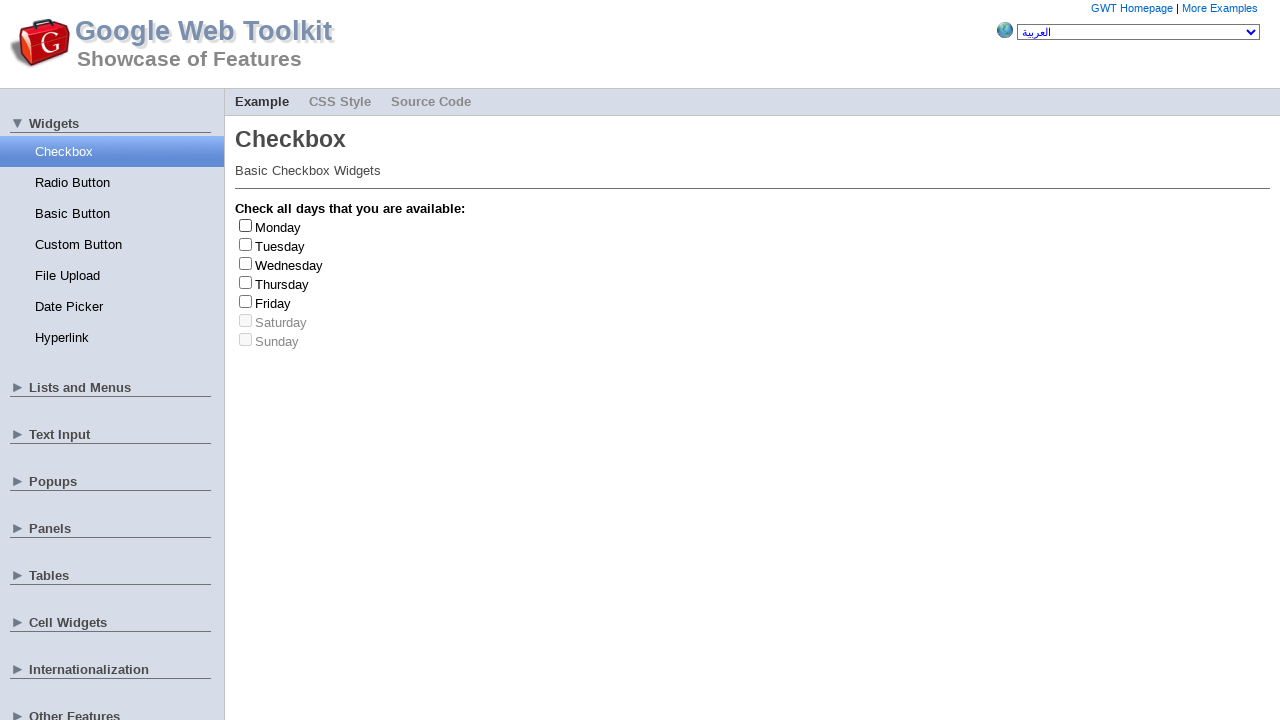

Retrieved label text: 'Monday'
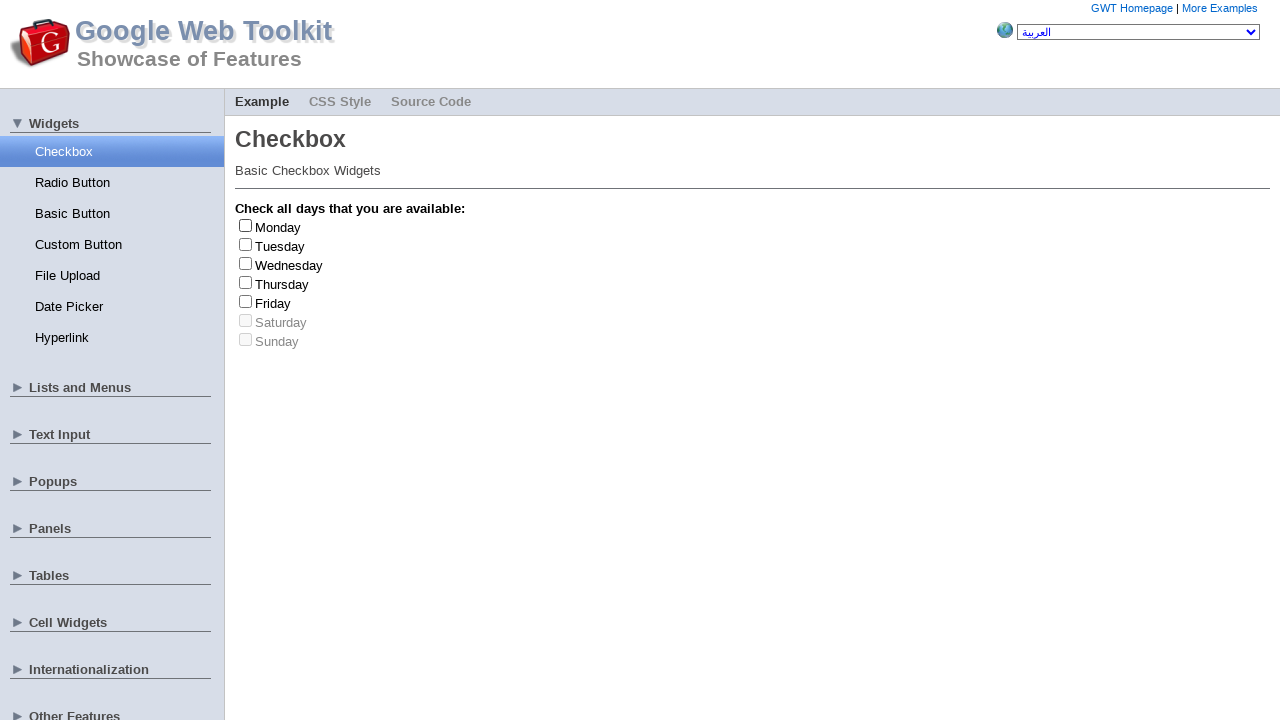

Clicked checkbox at index 2 to select
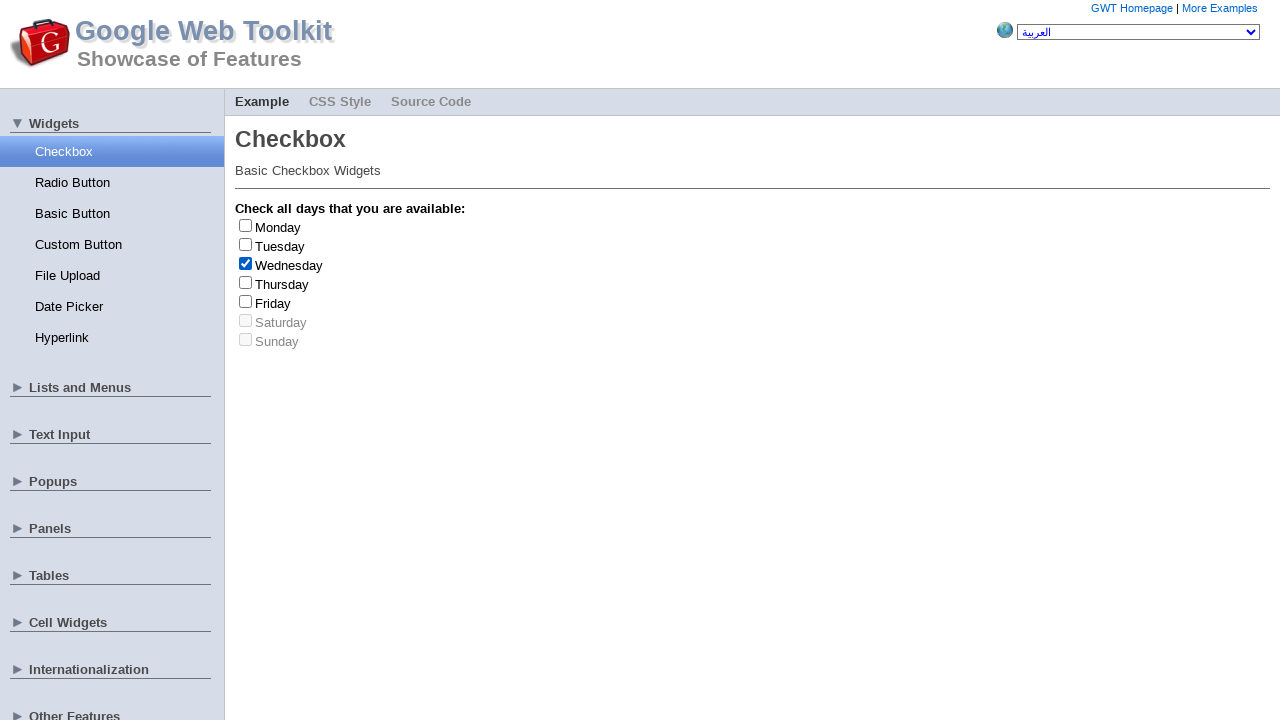

Clicked checkbox at index 2 to deselect
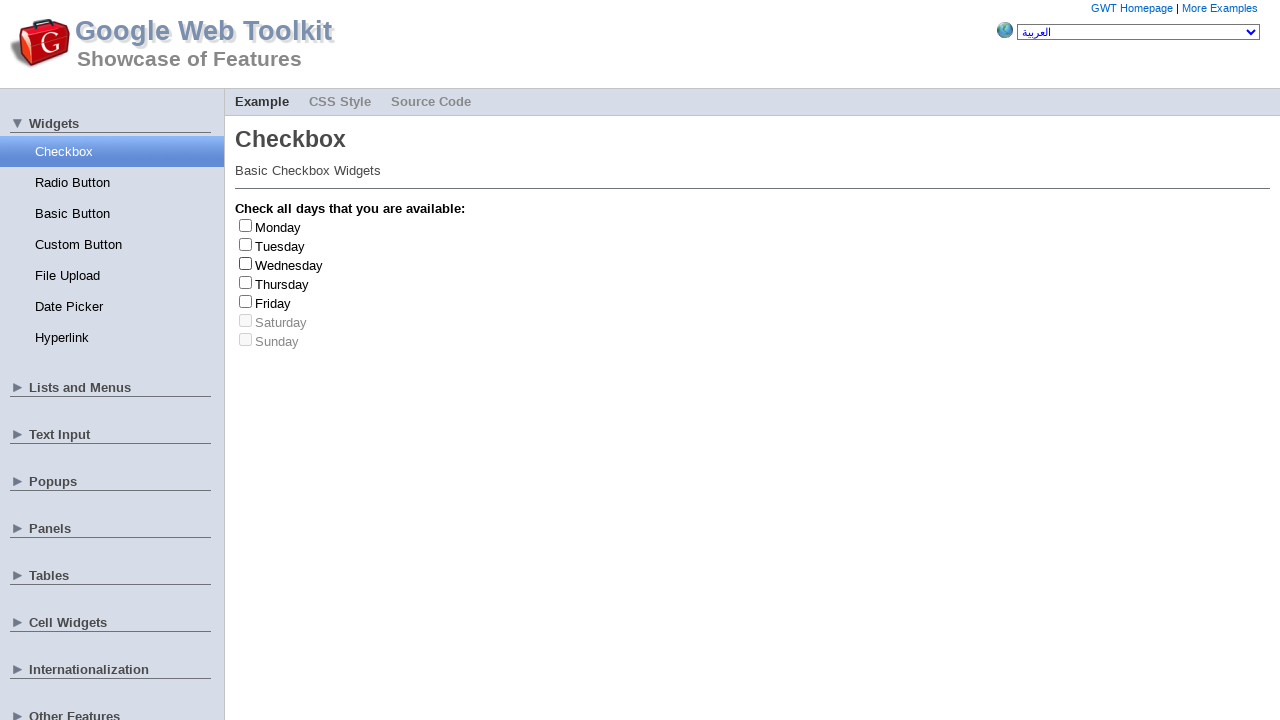

Retrieved label text: 'Wednesday'
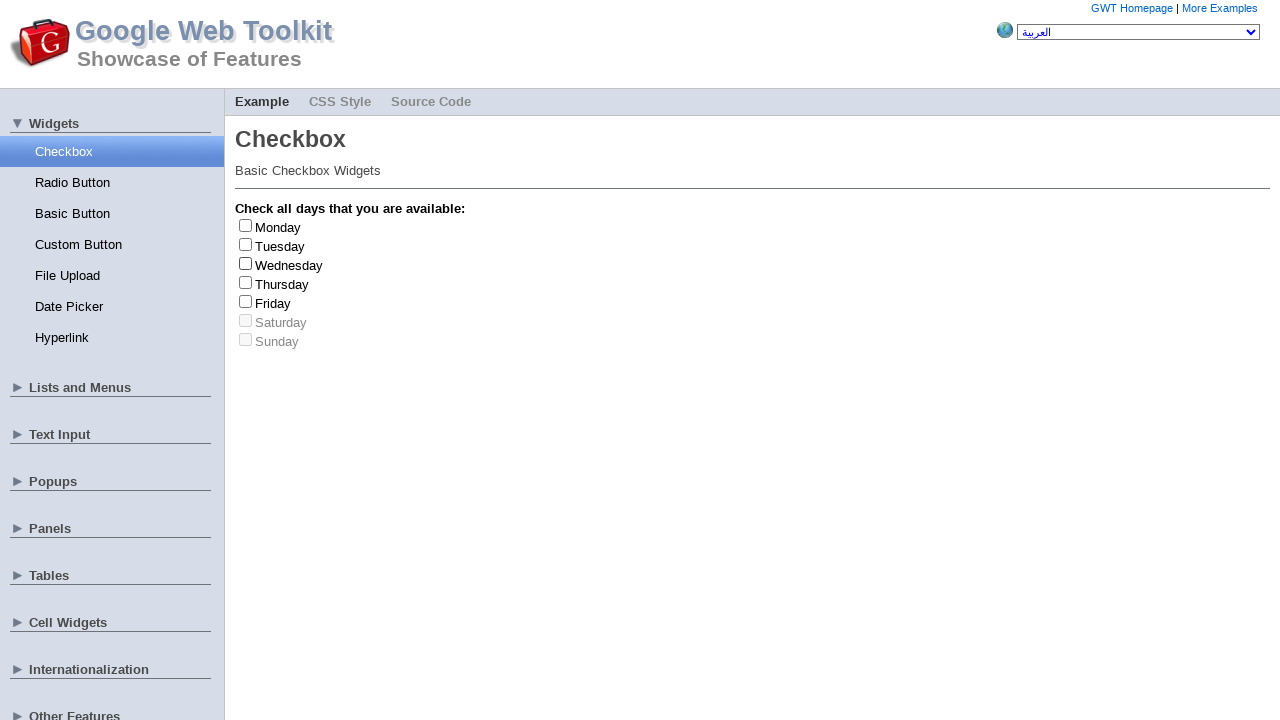

Clicked checkbox at index 4 to select
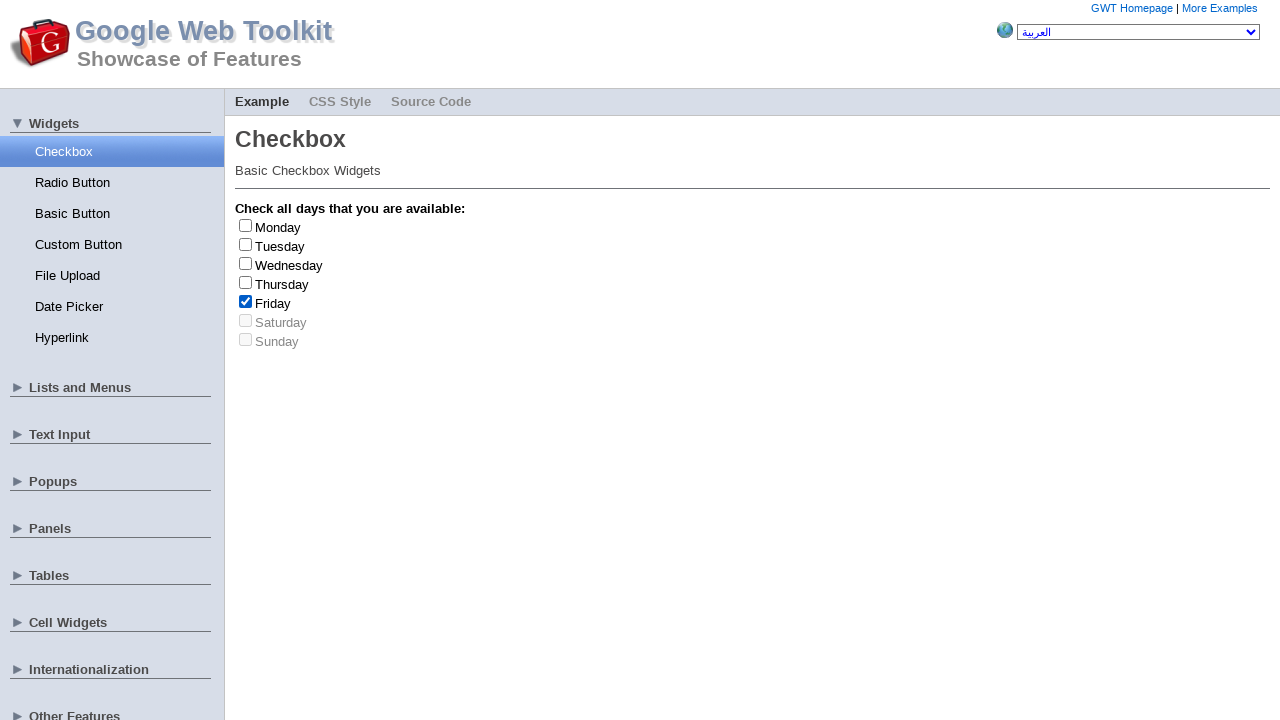

Clicked checkbox at index 4 to deselect
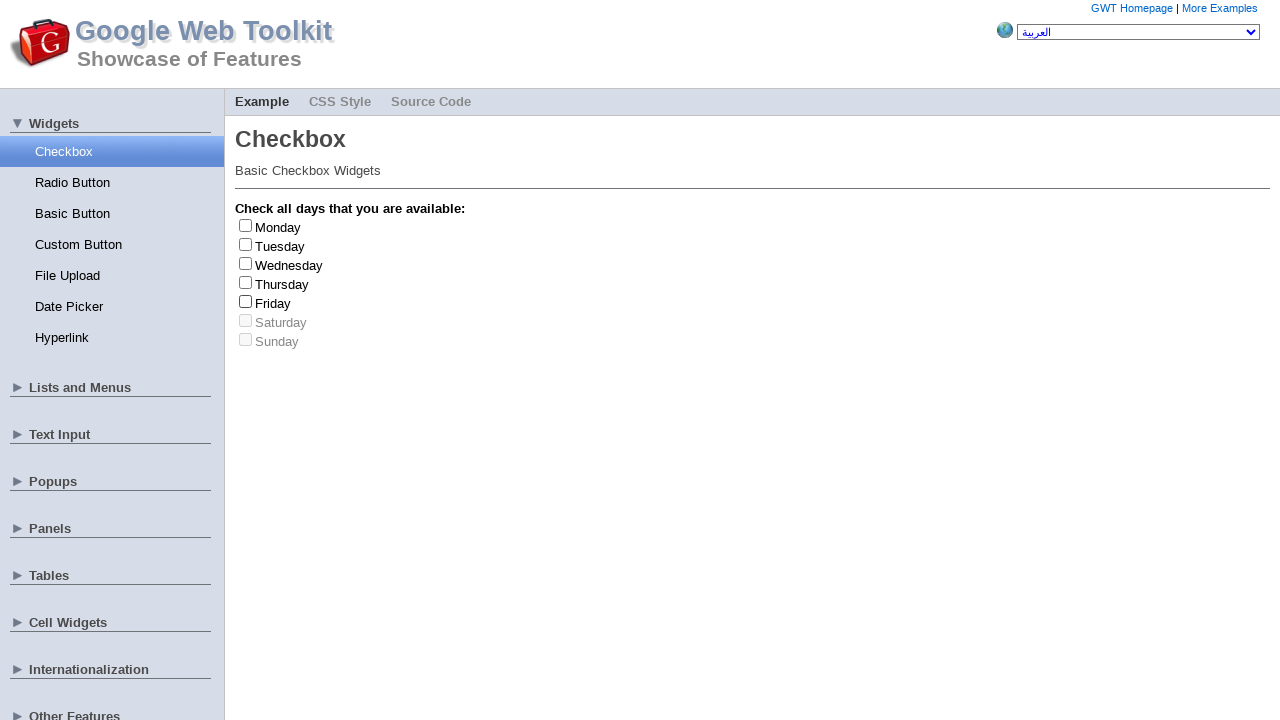

Retrieved label text: 'Friday'
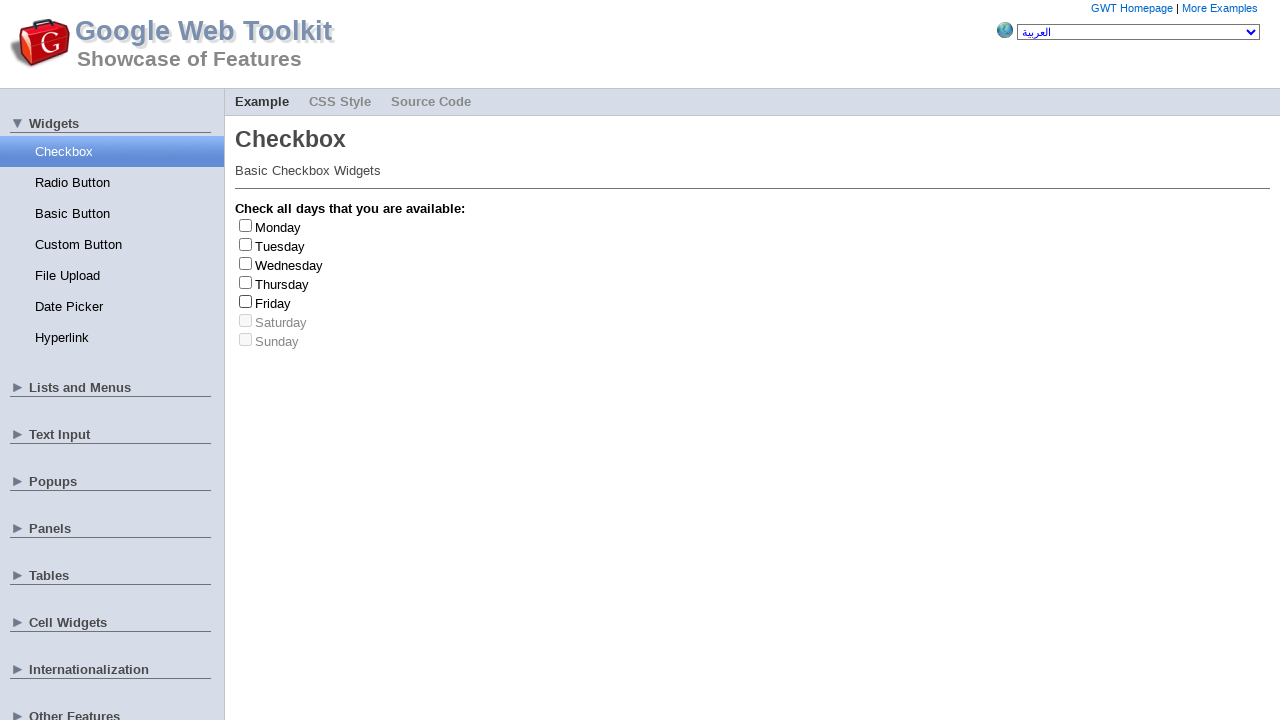

Friday checkbox toggled 1 time(s)
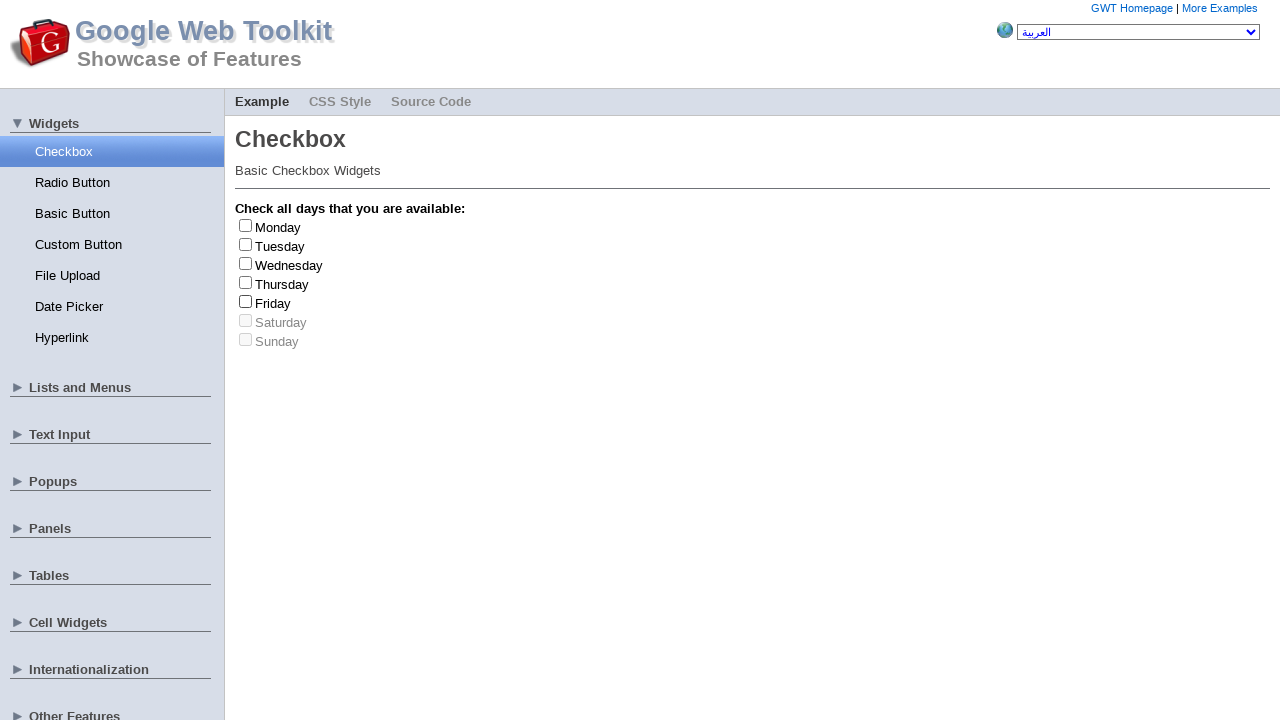

Clicked checkbox at index 1 to select
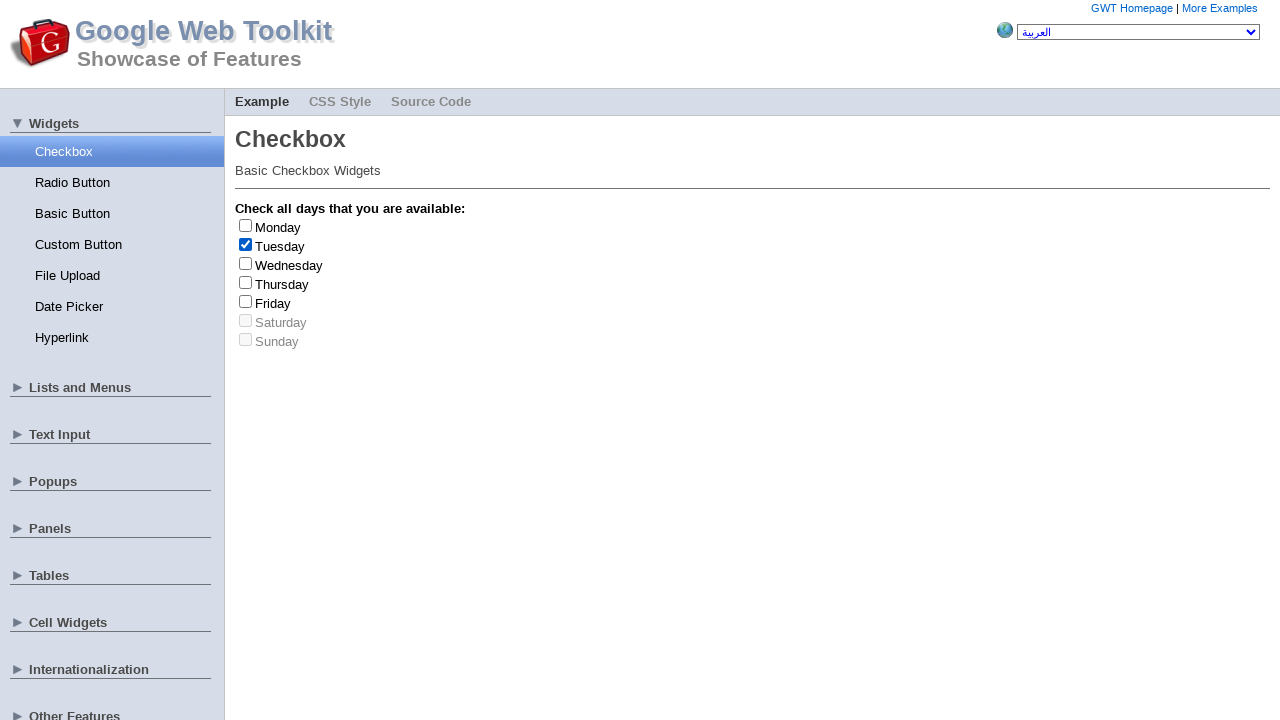

Clicked checkbox at index 1 to deselect
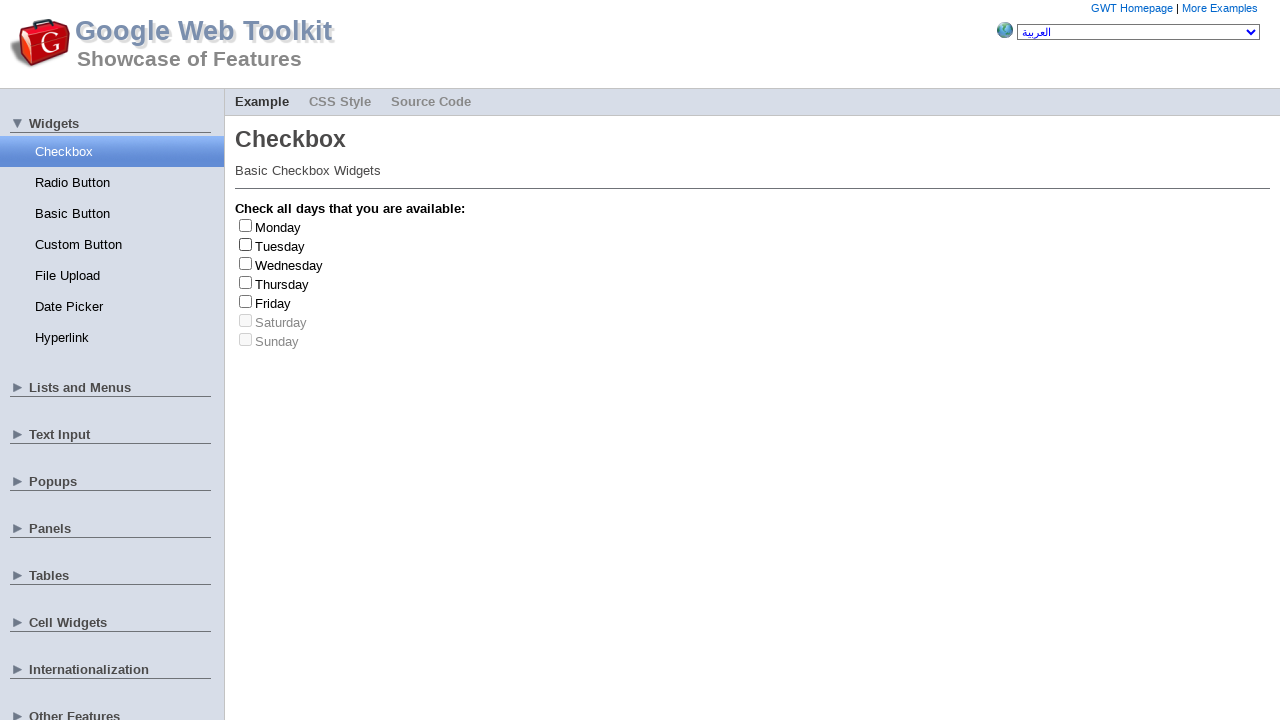

Retrieved label text: 'Tuesday'
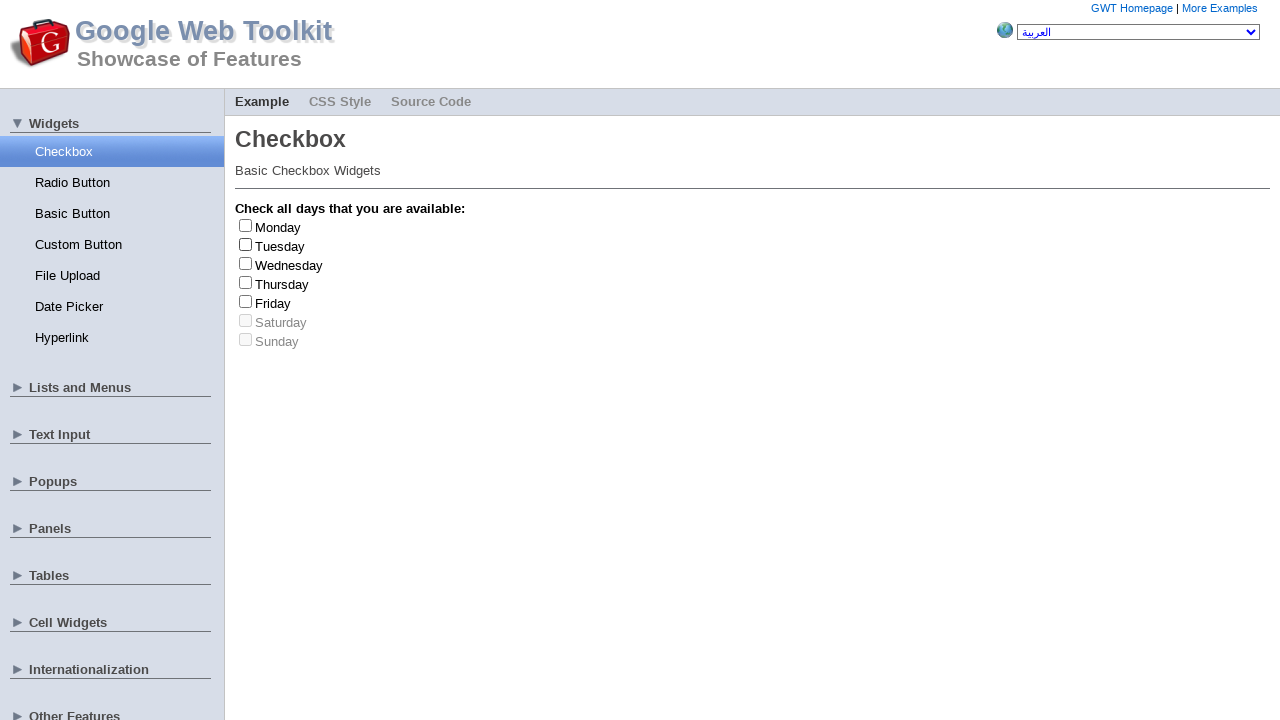

Clicked checkbox at index 3 to select
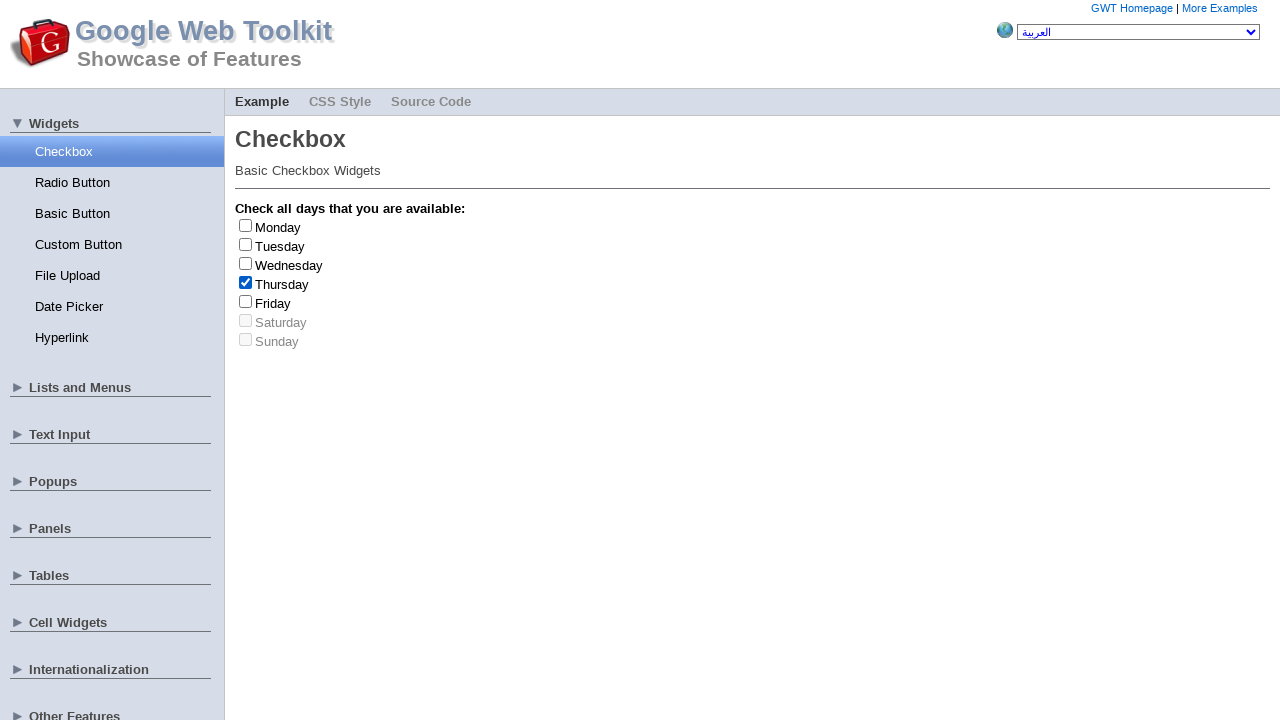

Clicked checkbox at index 3 to deselect
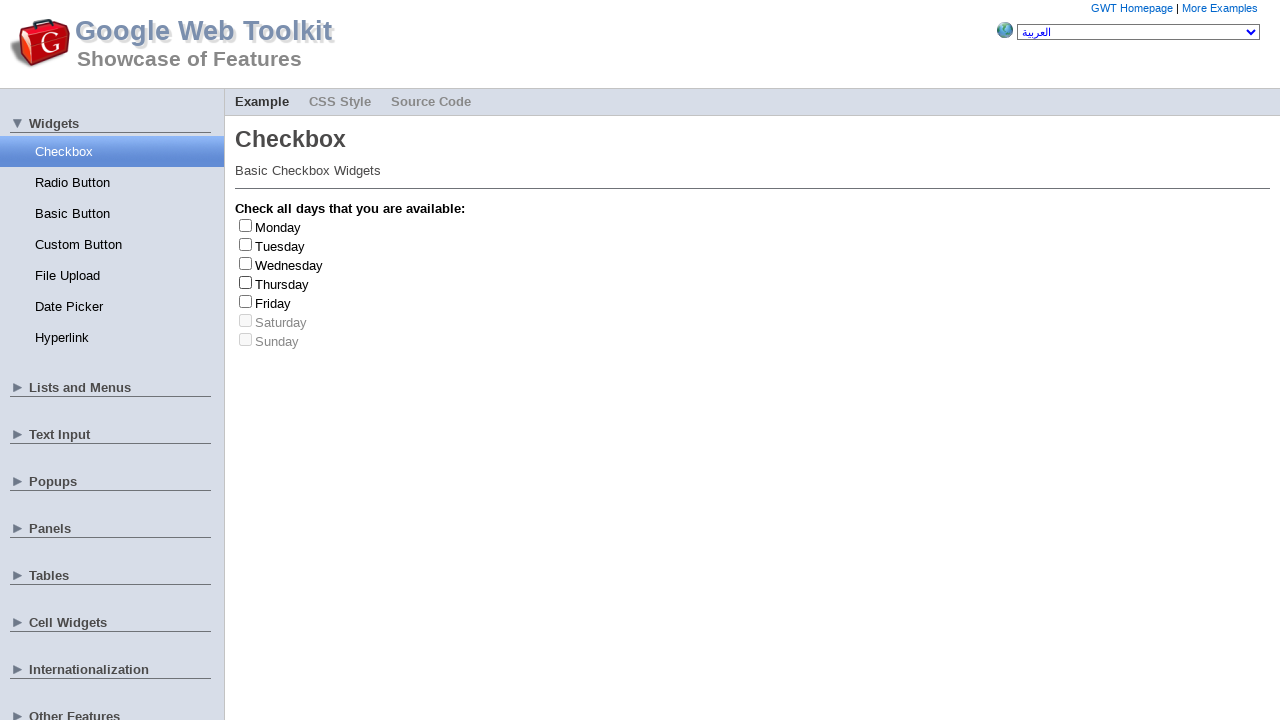

Retrieved label text: 'Thursday'
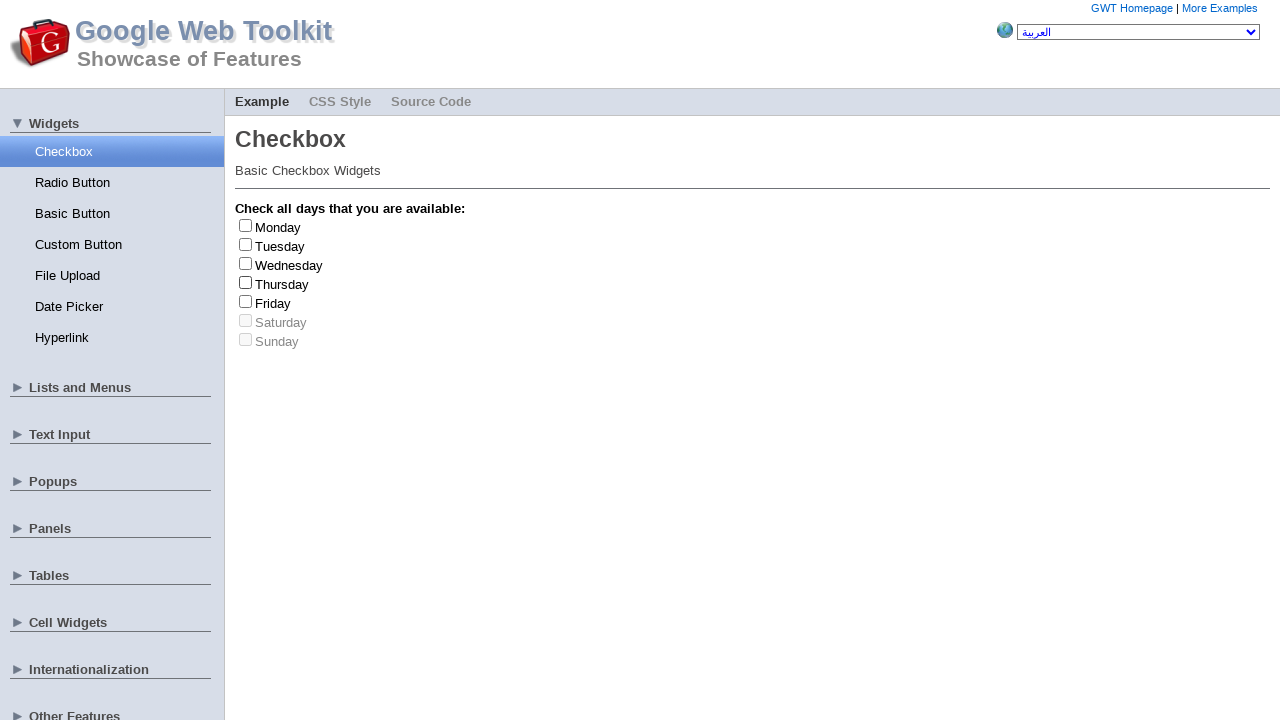

Clicked checkbox at index 0 to select
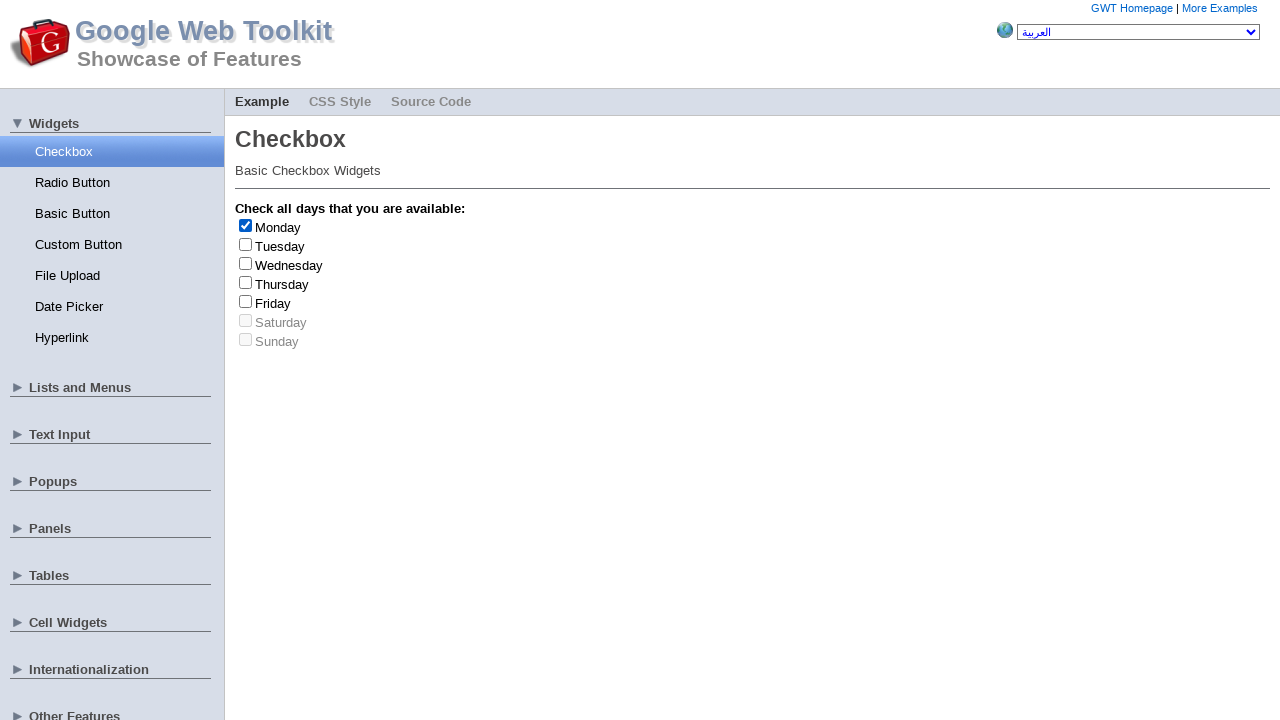

Clicked checkbox at index 0 to deselect
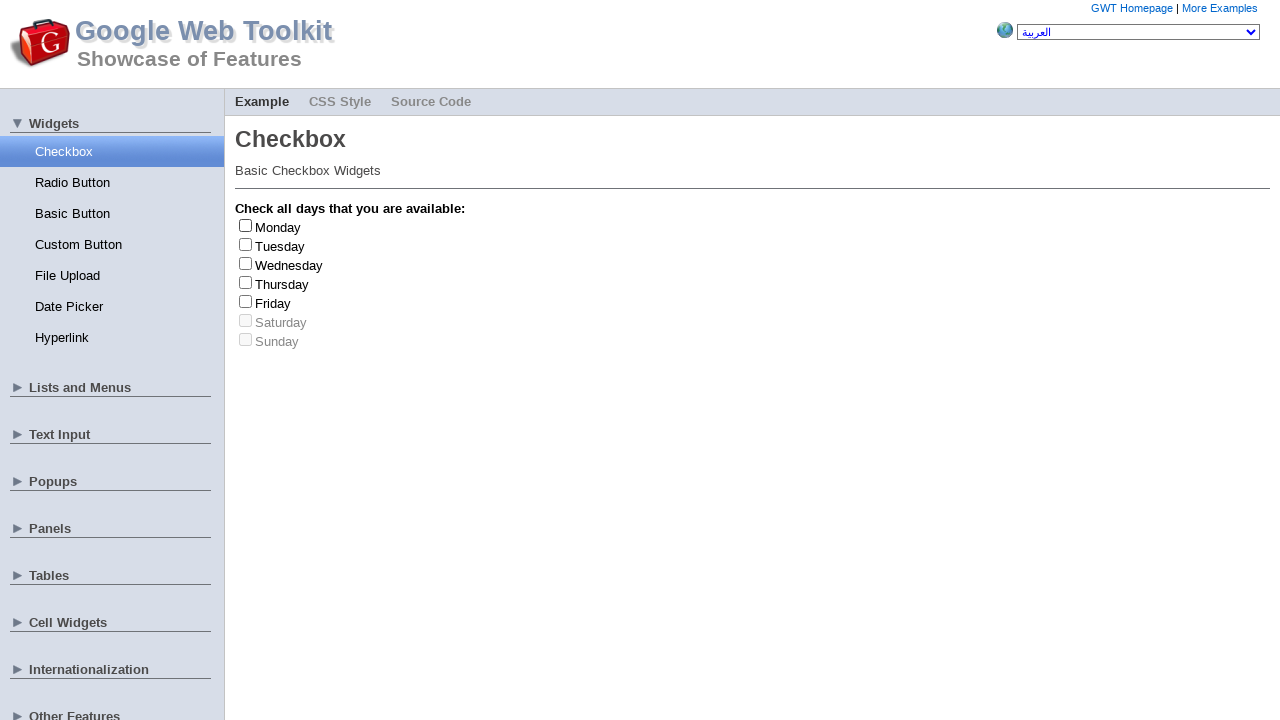

Retrieved label text: 'Monday'
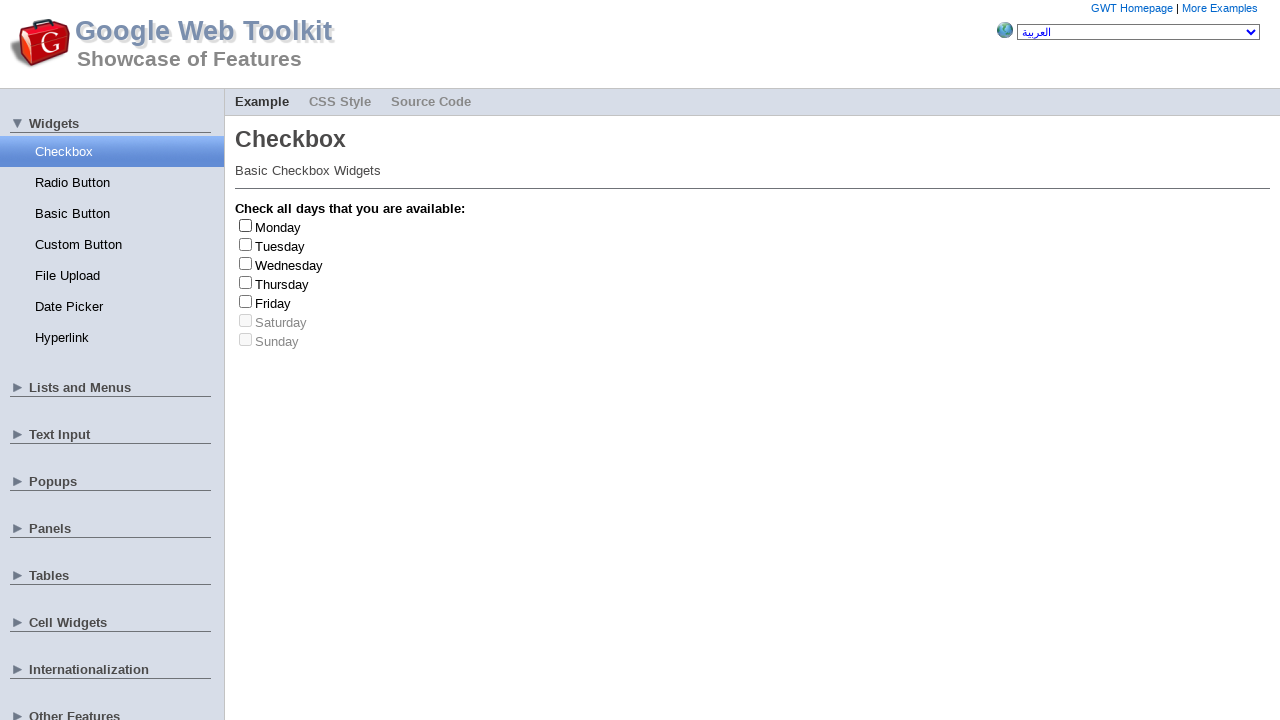

Clicked checkbox at index 2 to select
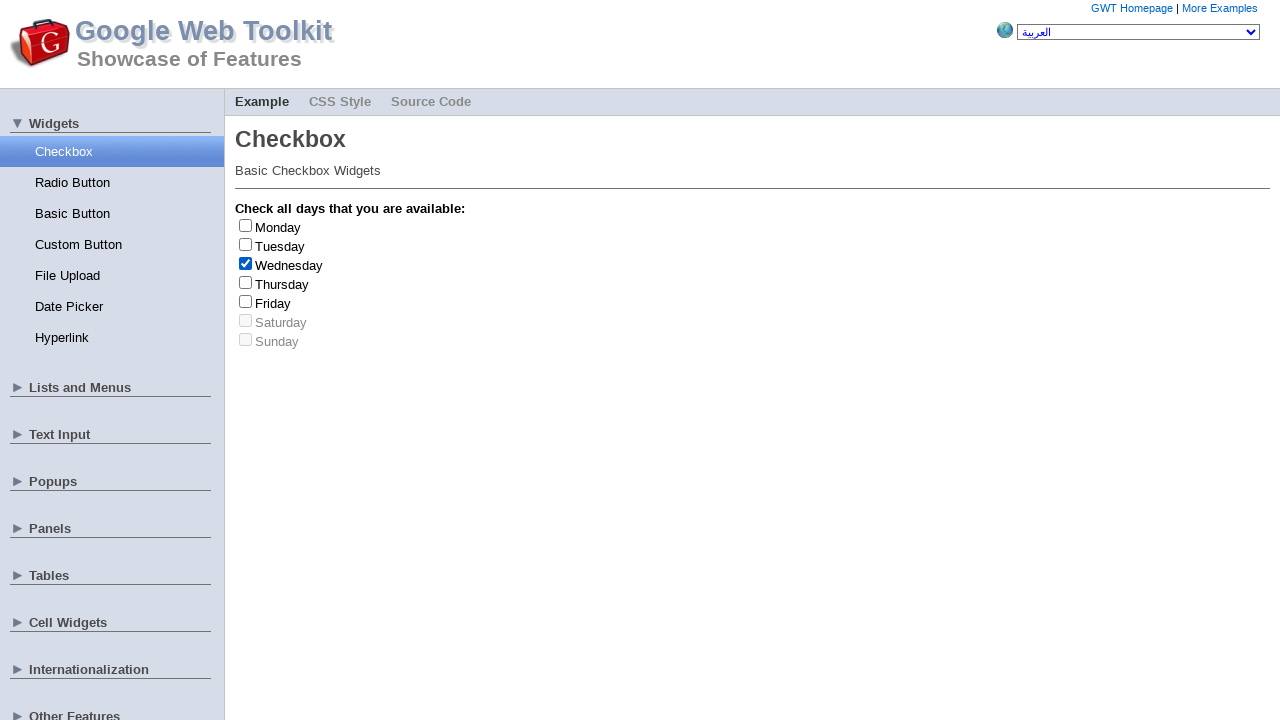

Clicked checkbox at index 2 to deselect
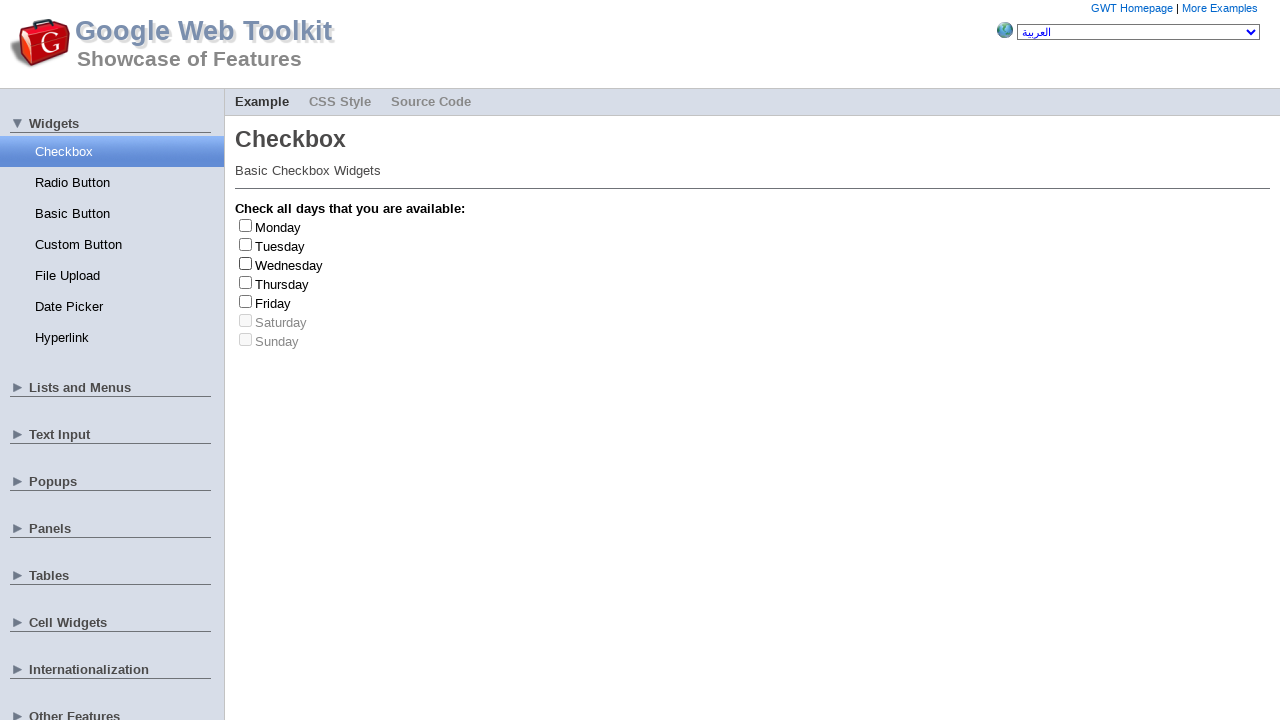

Retrieved label text: 'Wednesday'
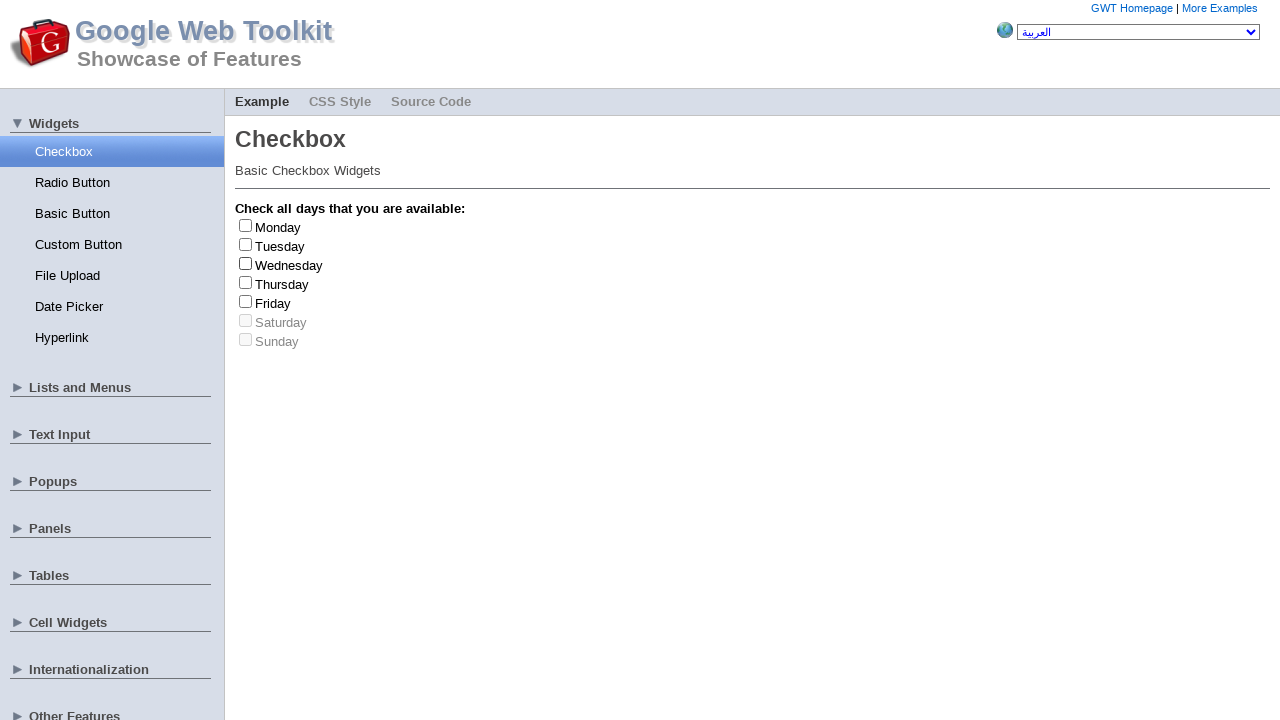

Clicked checkbox at index 2 to select
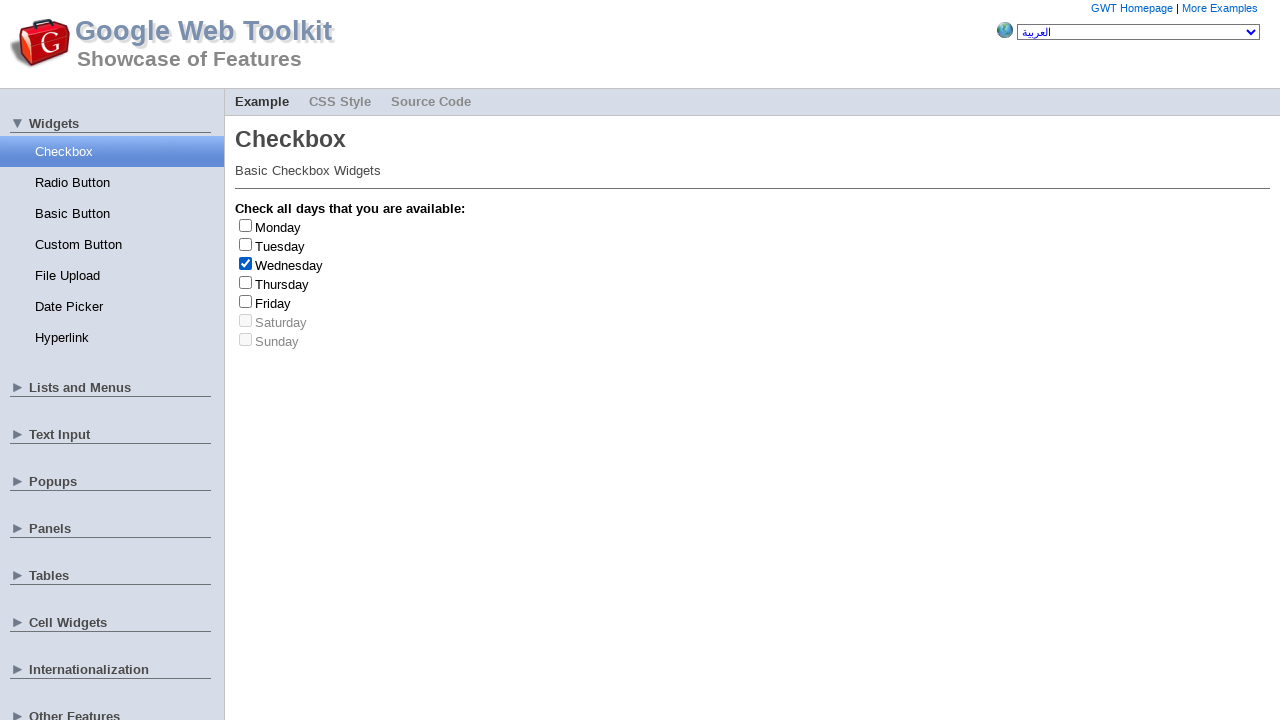

Clicked checkbox at index 2 to deselect
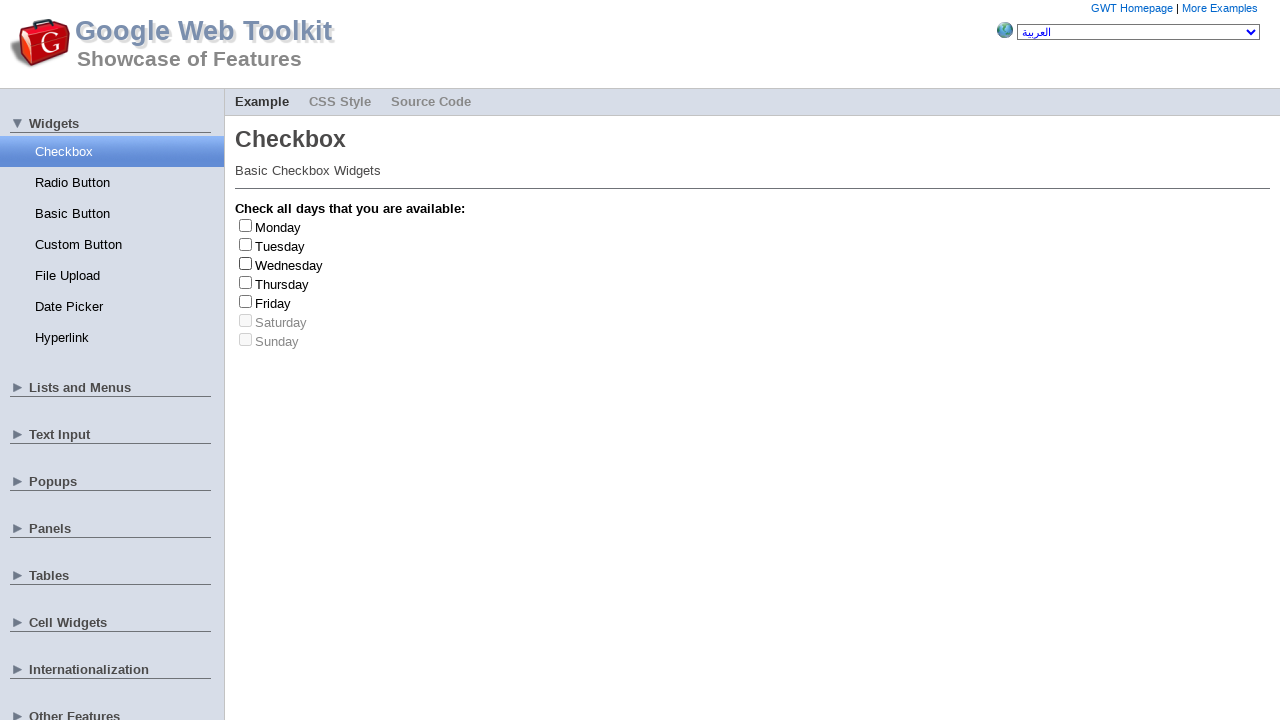

Retrieved label text: 'Wednesday'
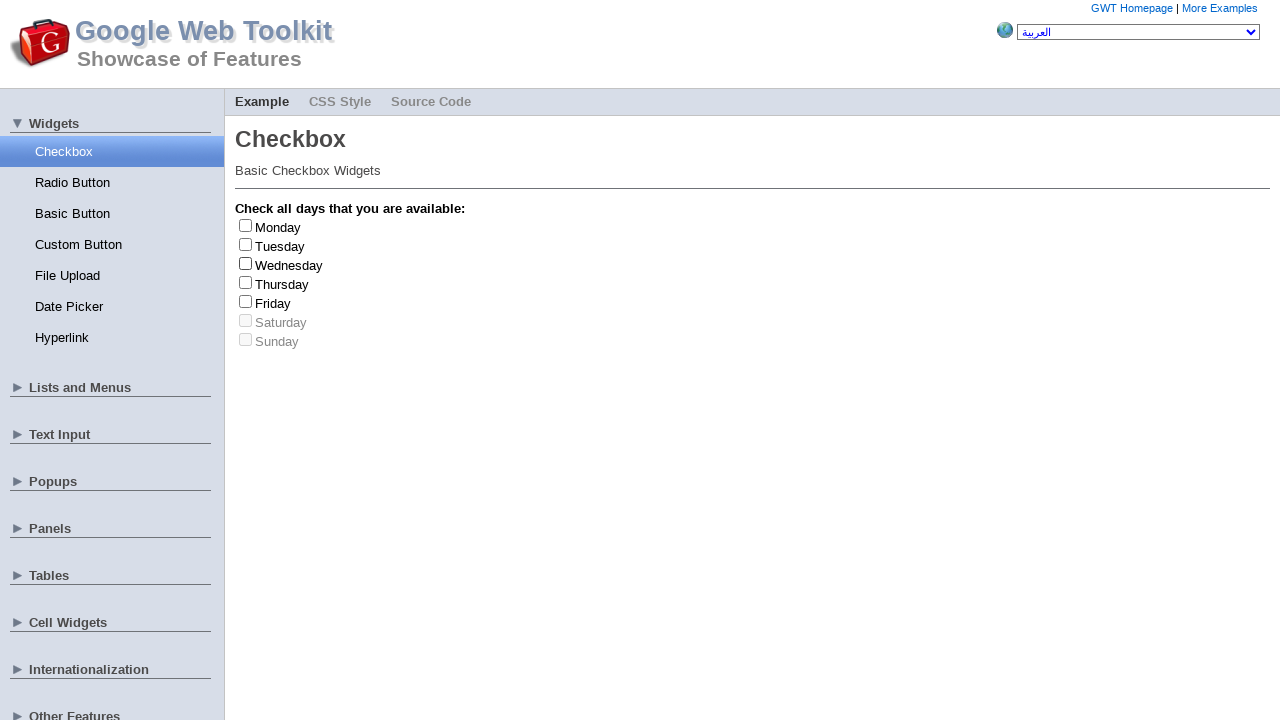

Clicked checkbox at index 4 to select
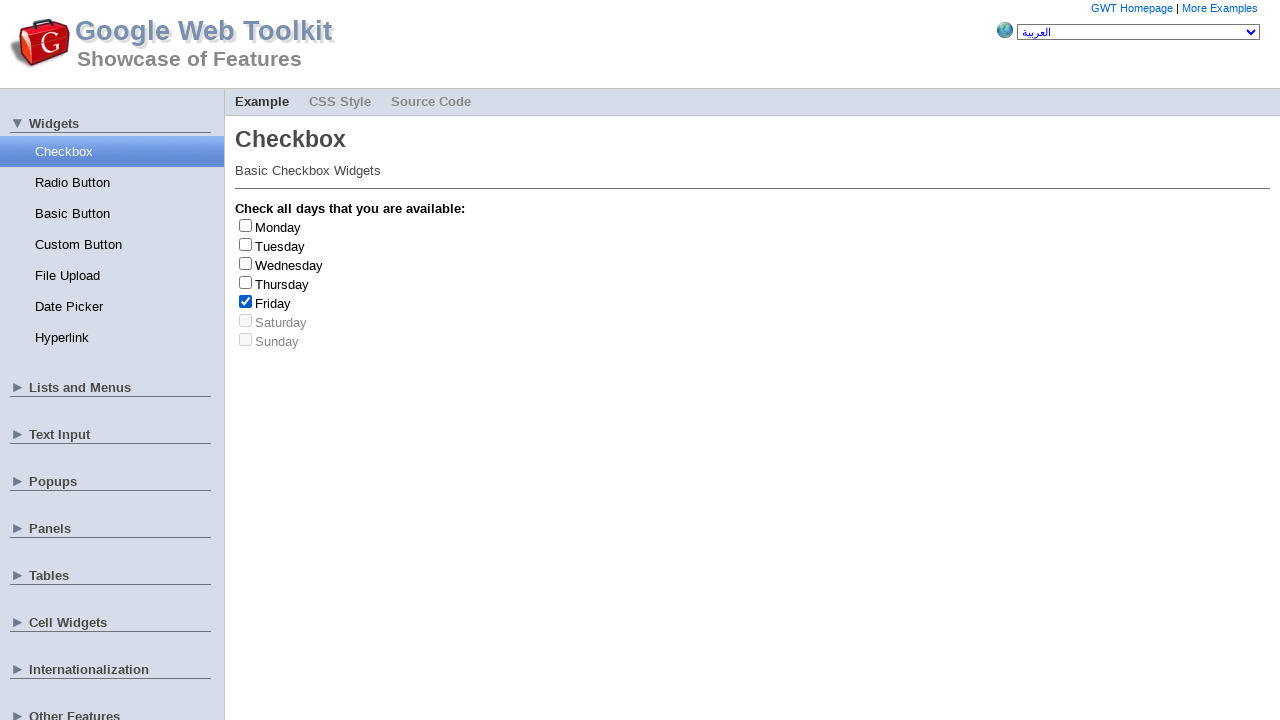

Clicked checkbox at index 4 to deselect
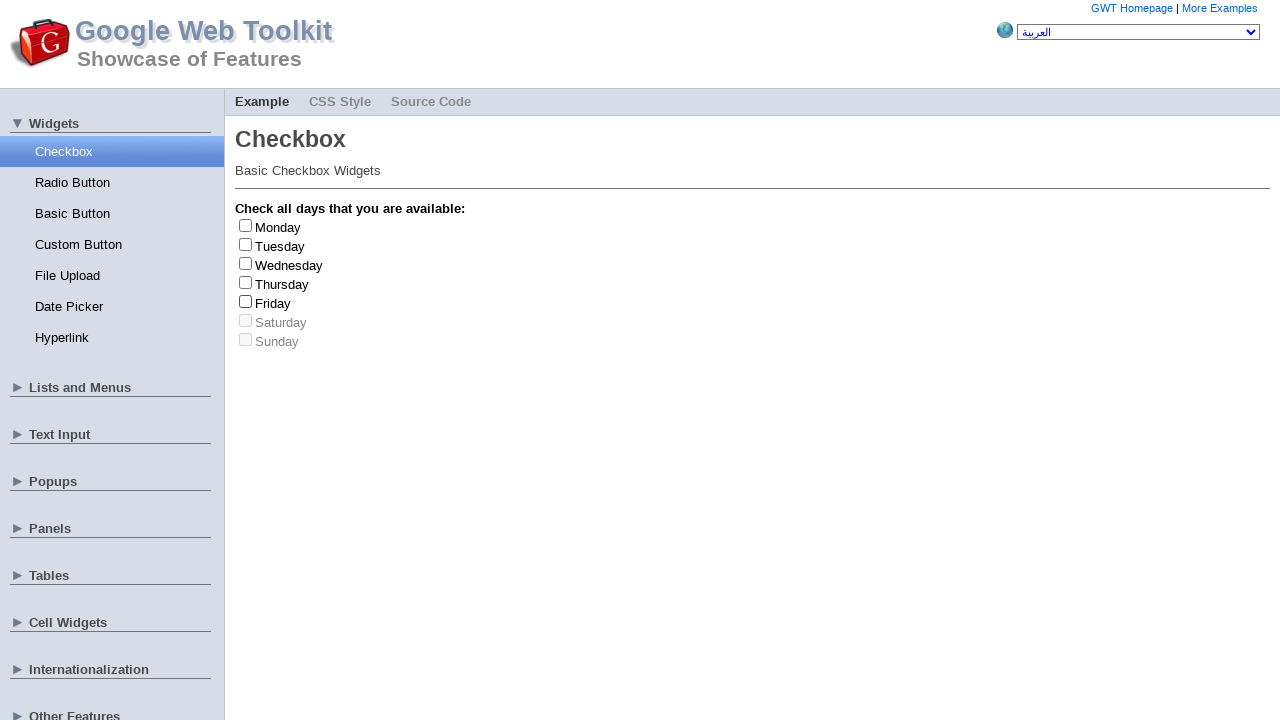

Retrieved label text: 'Friday'
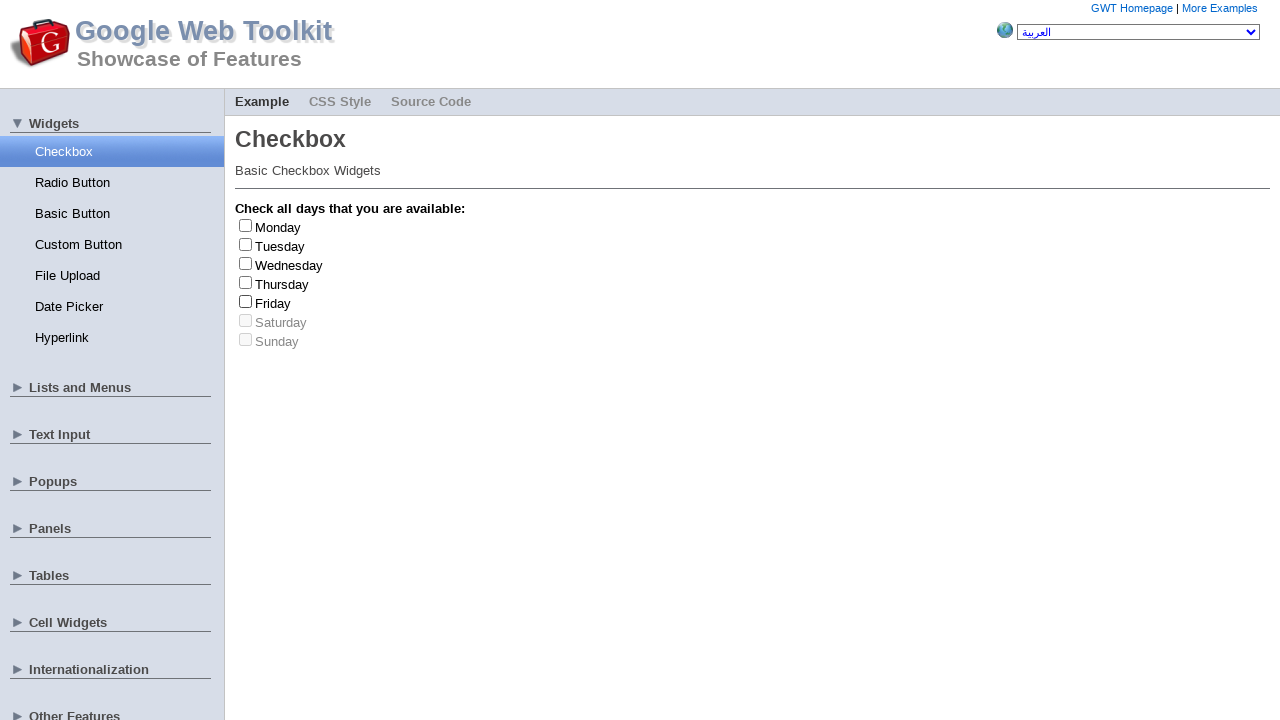

Friday checkbox toggled 2 time(s)
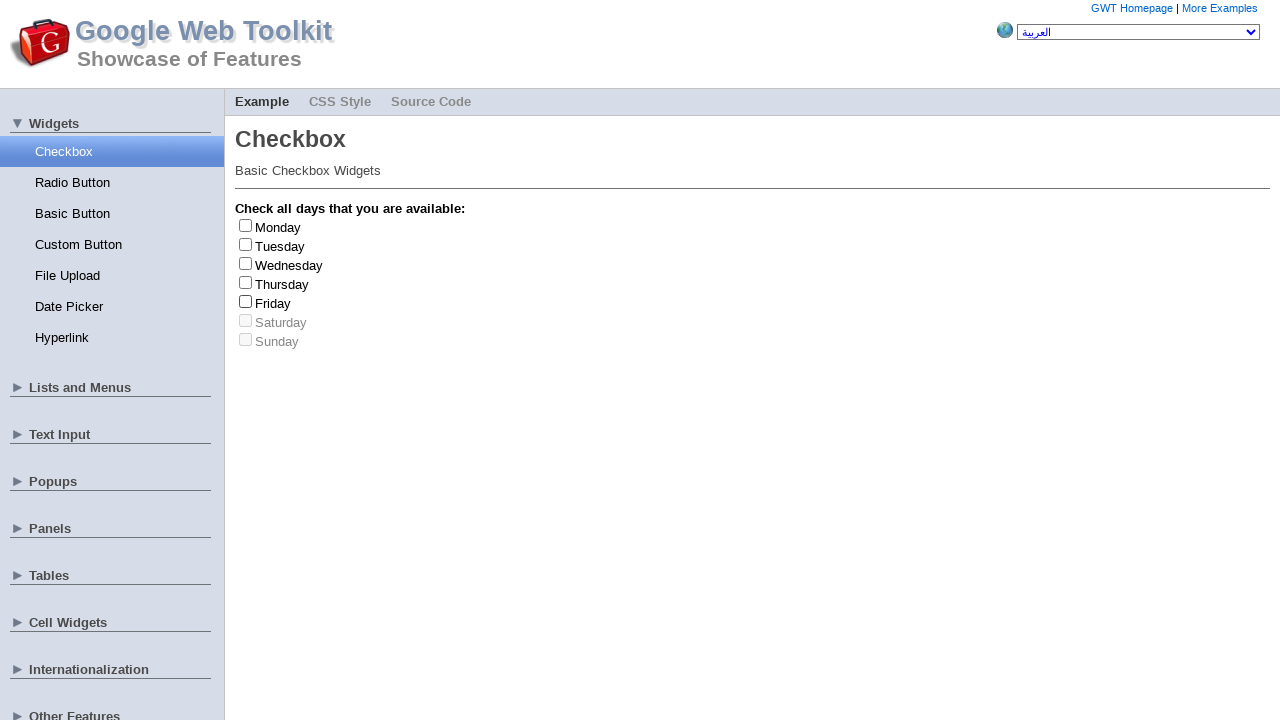

Clicked checkbox at index 3 to select
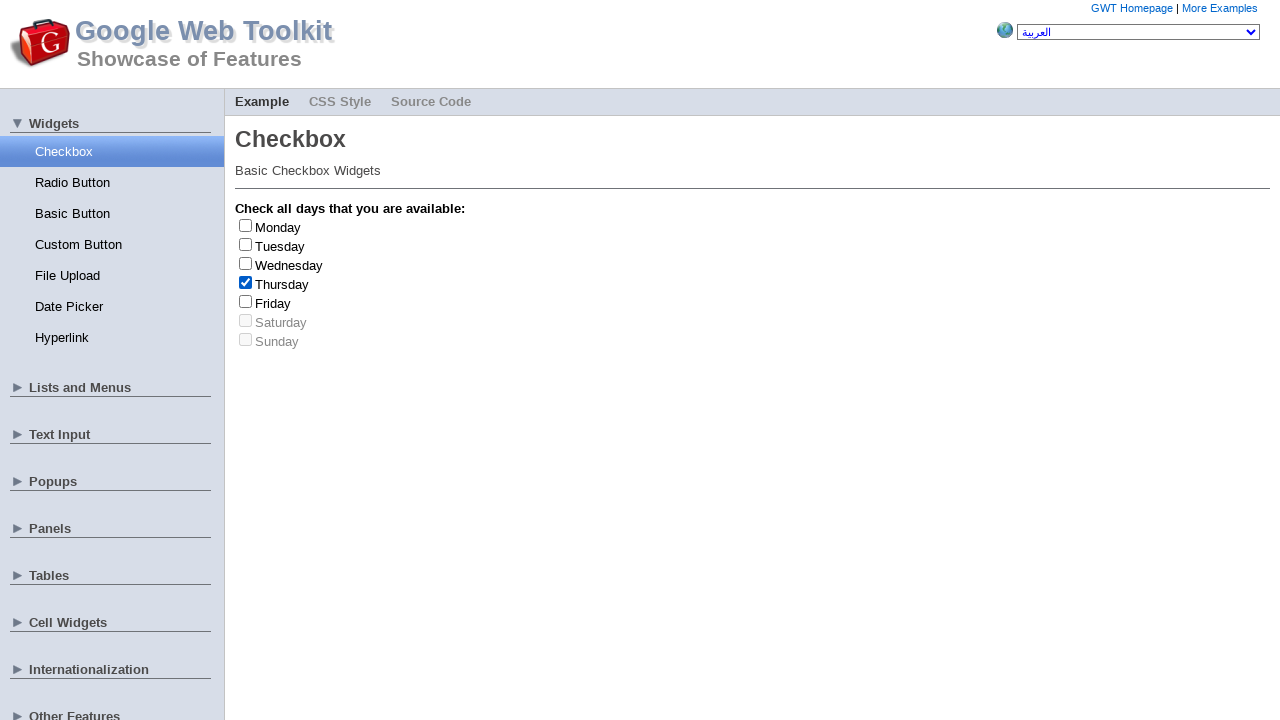

Clicked checkbox at index 3 to deselect
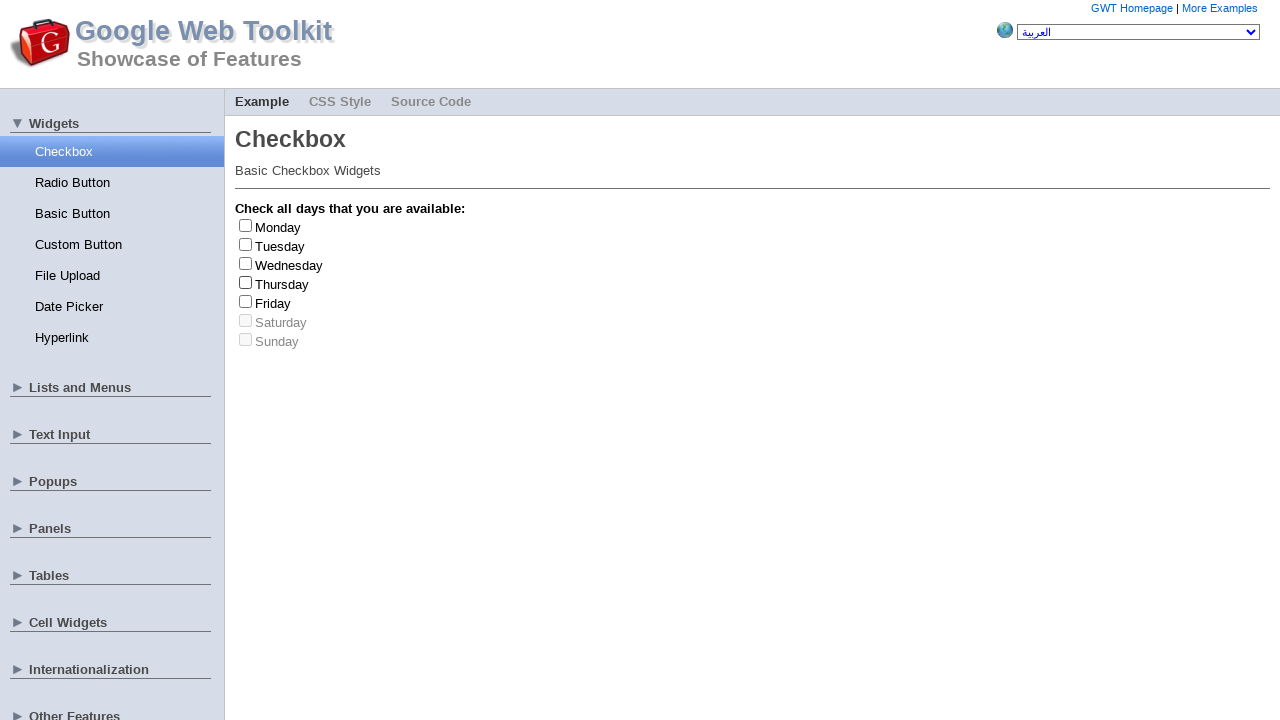

Retrieved label text: 'Thursday'
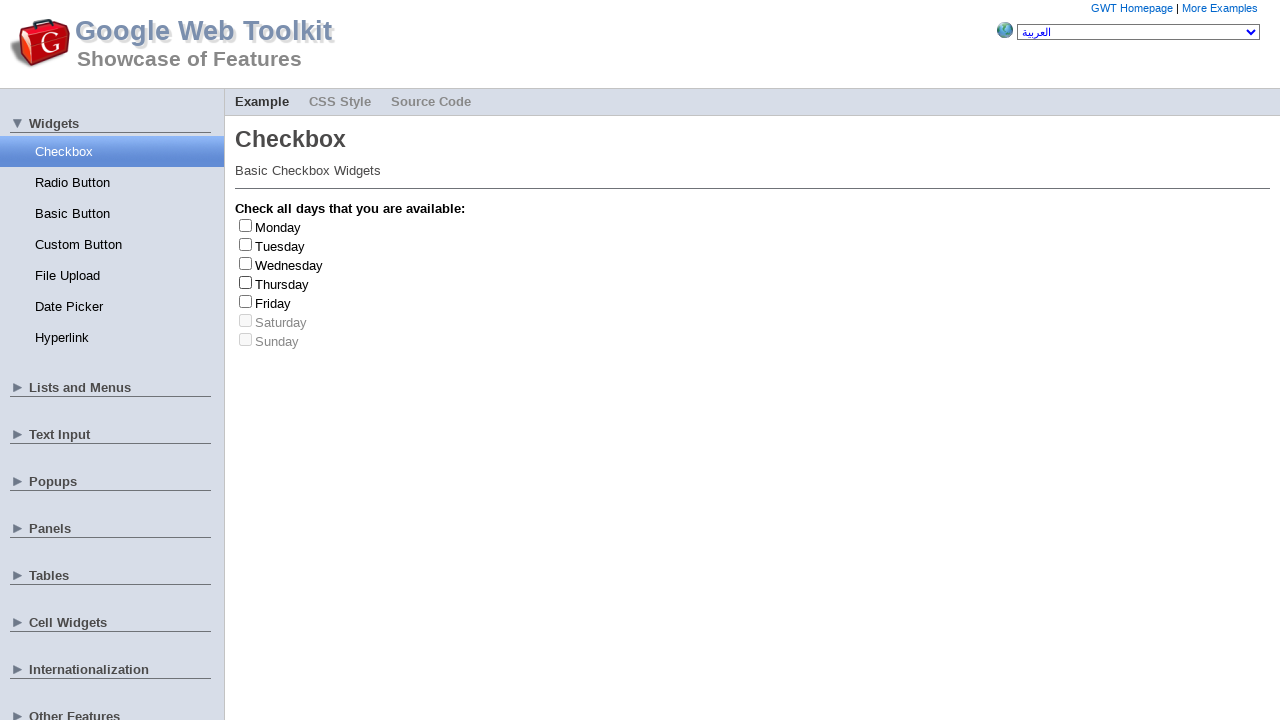

Clicked checkbox at index 0 to select
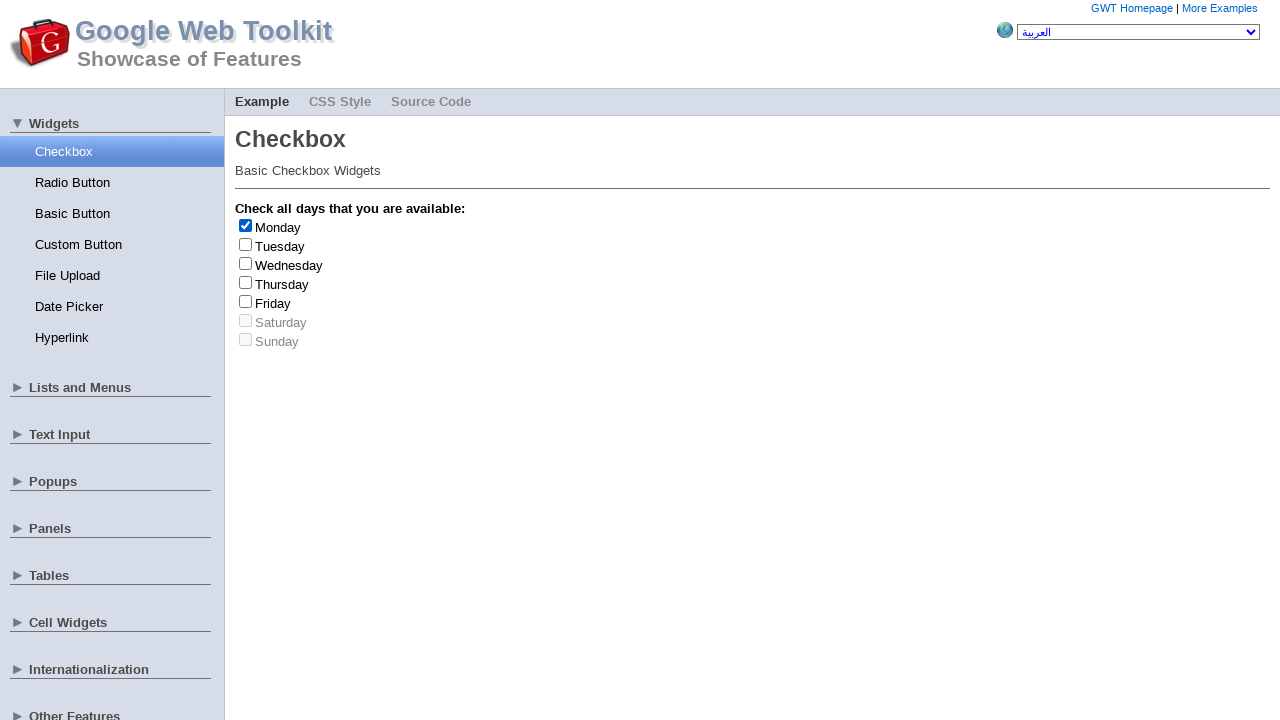

Clicked checkbox at index 0 to deselect
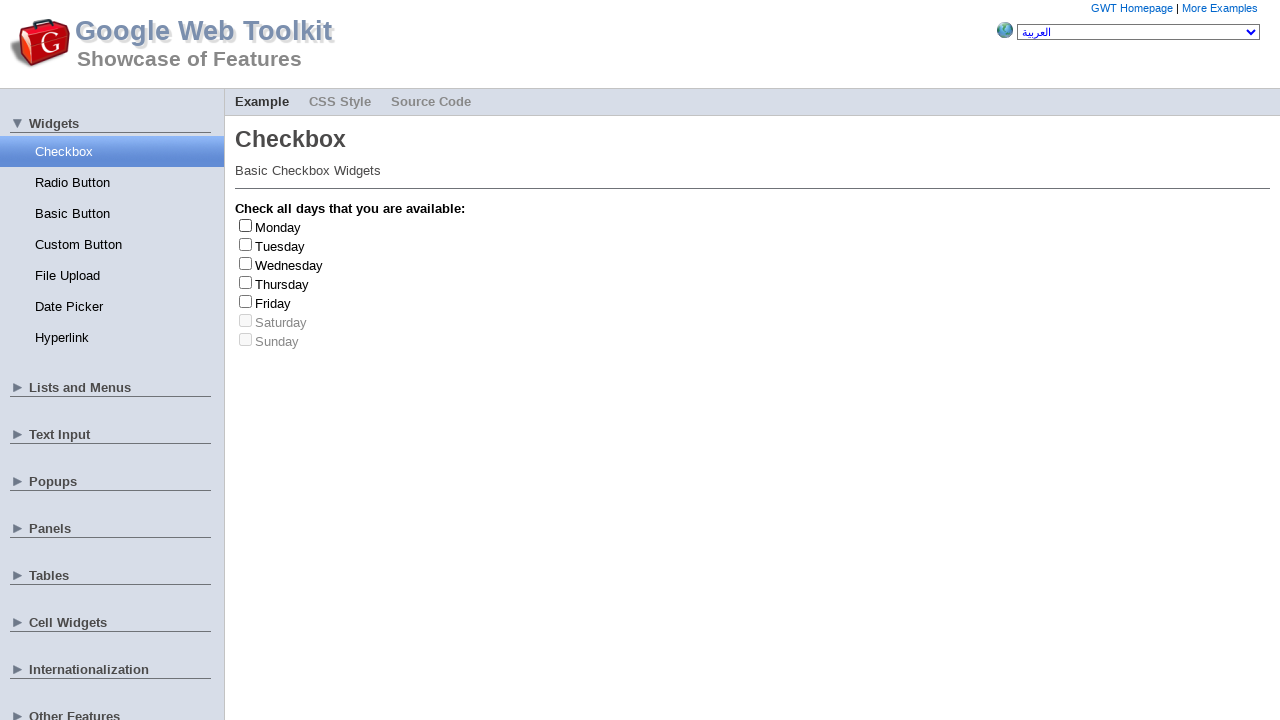

Retrieved label text: 'Monday'
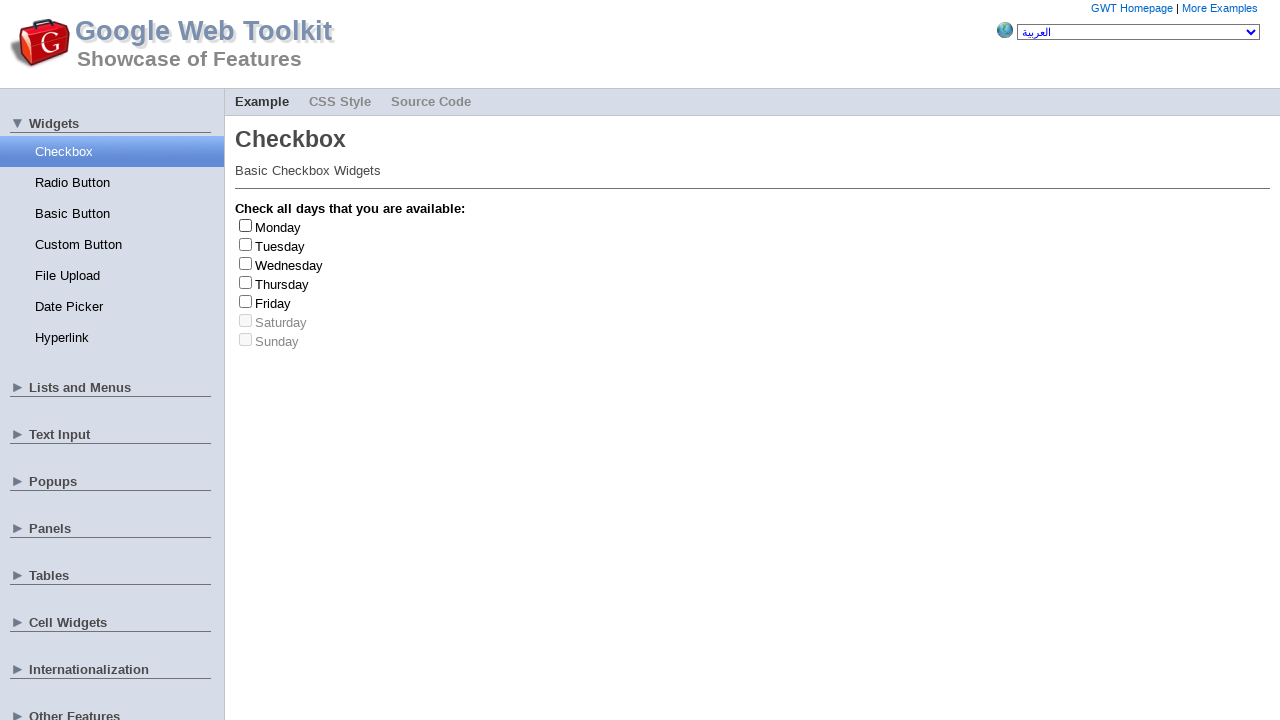

Clicked checkbox at index 3 to select
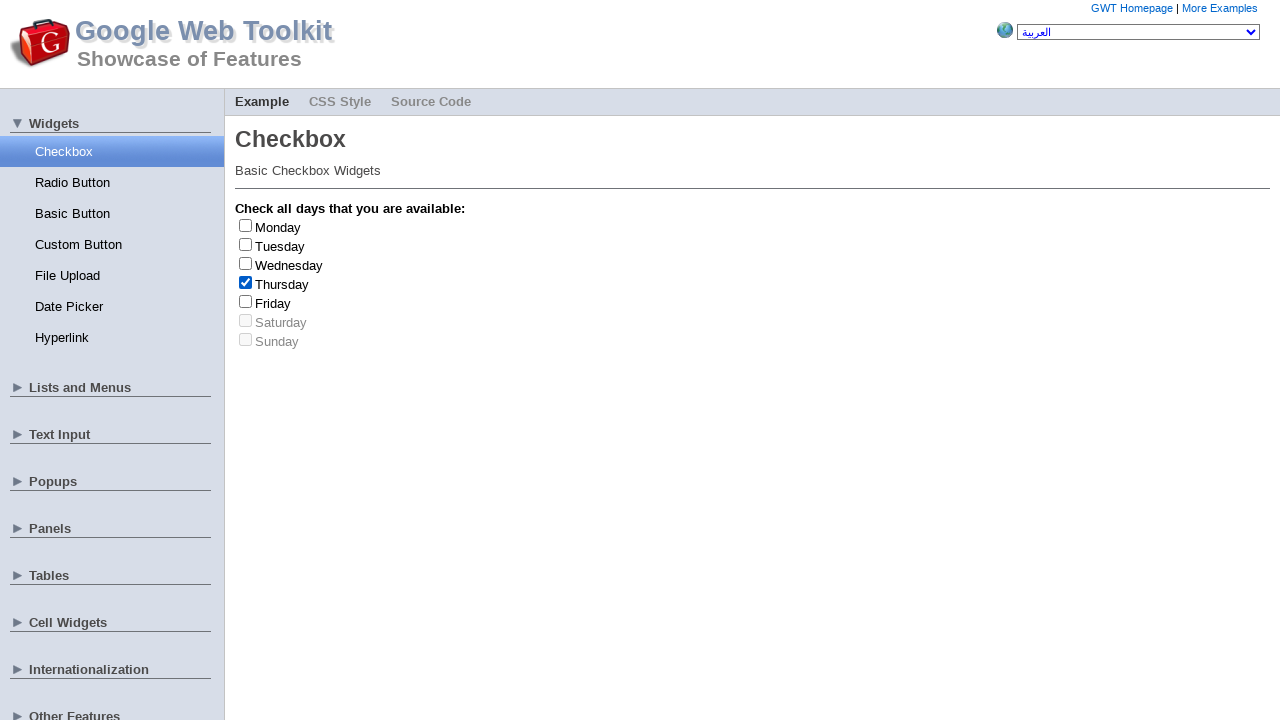

Clicked checkbox at index 3 to deselect
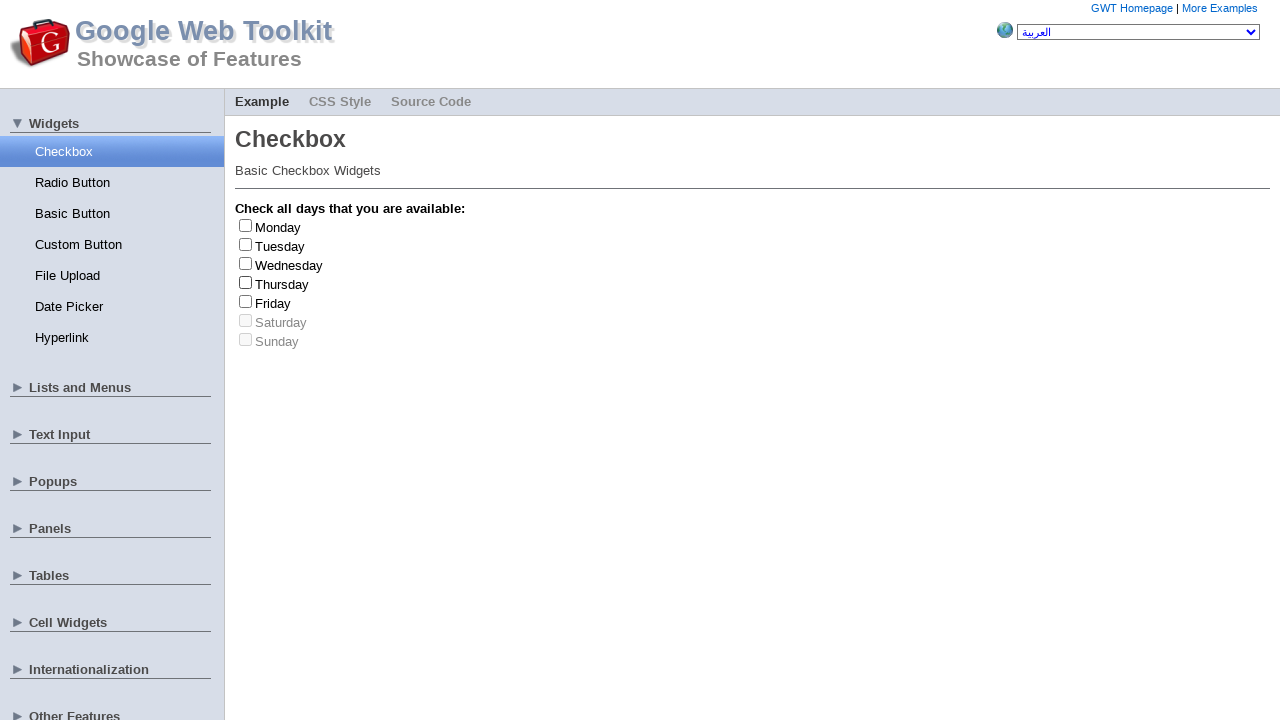

Retrieved label text: 'Thursday'
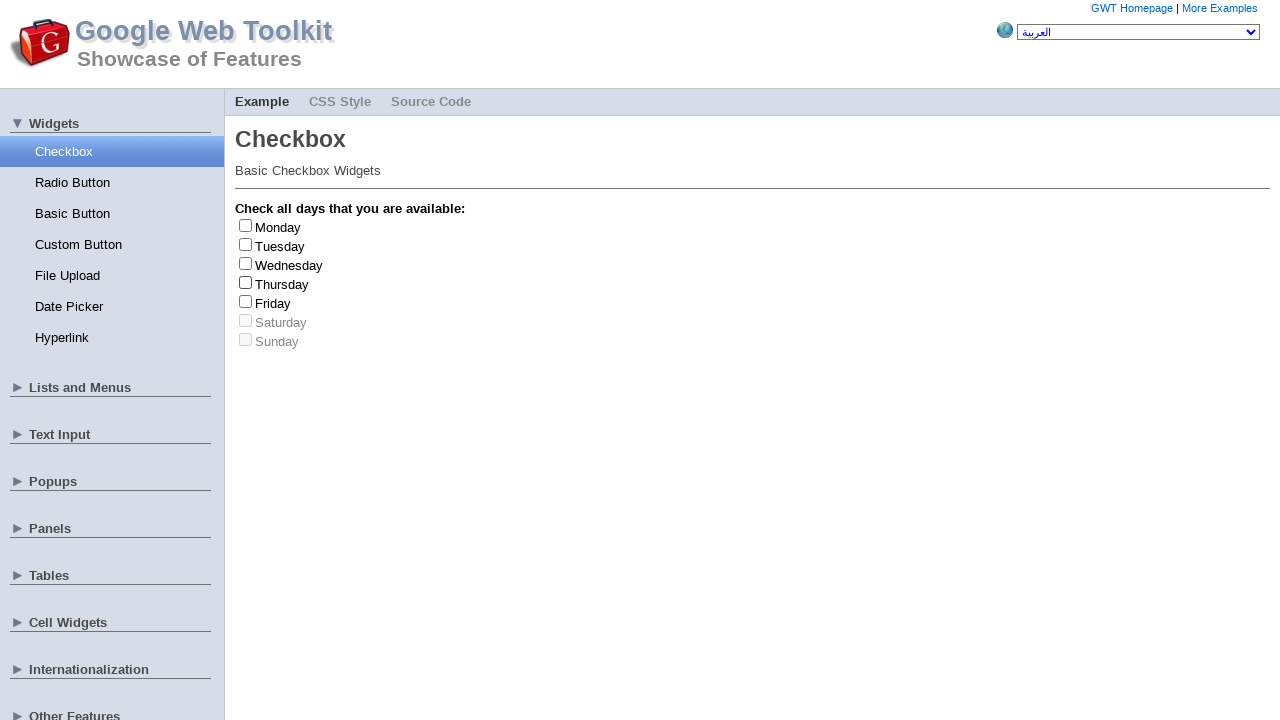

Clicked checkbox at index 4 to select
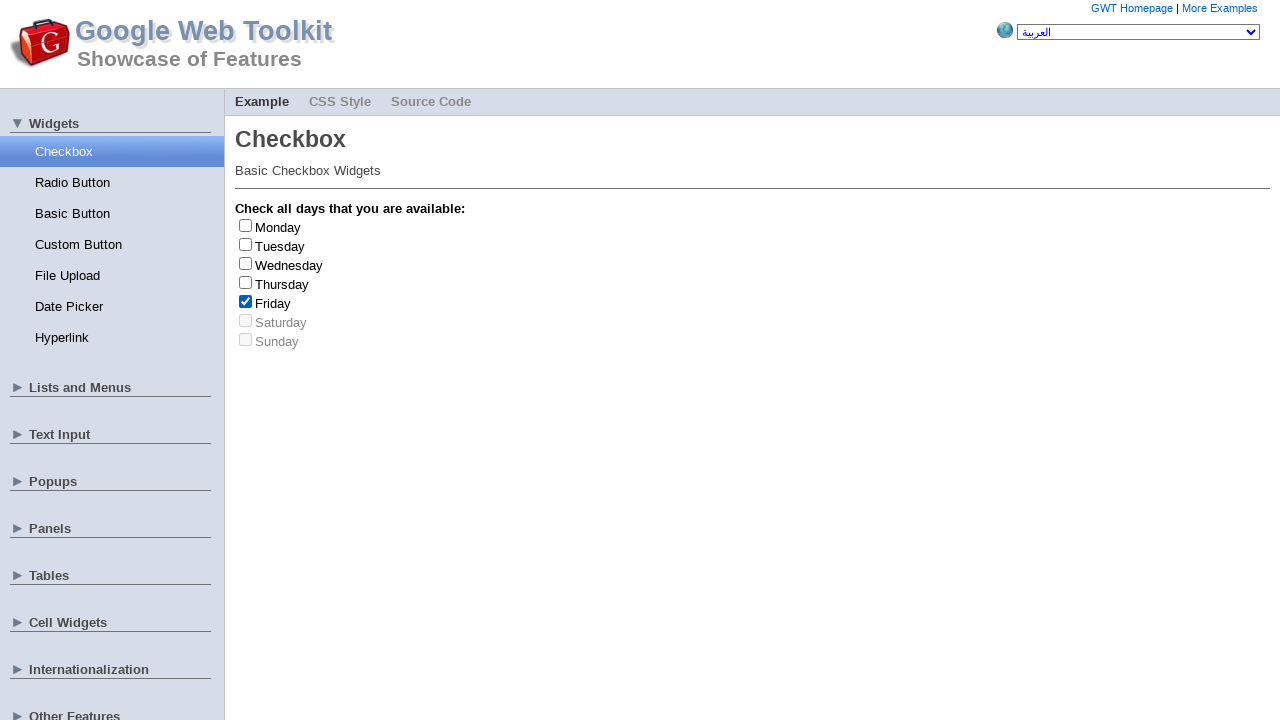

Clicked checkbox at index 4 to deselect
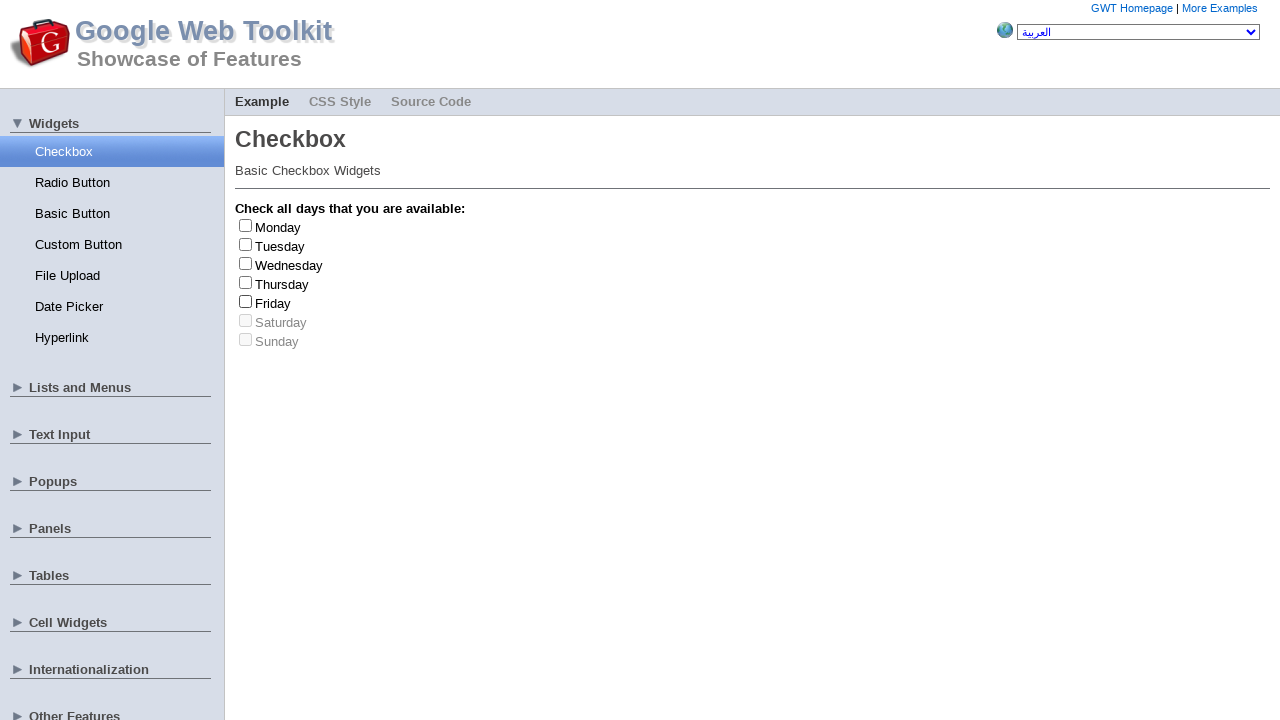

Retrieved label text: 'Friday'
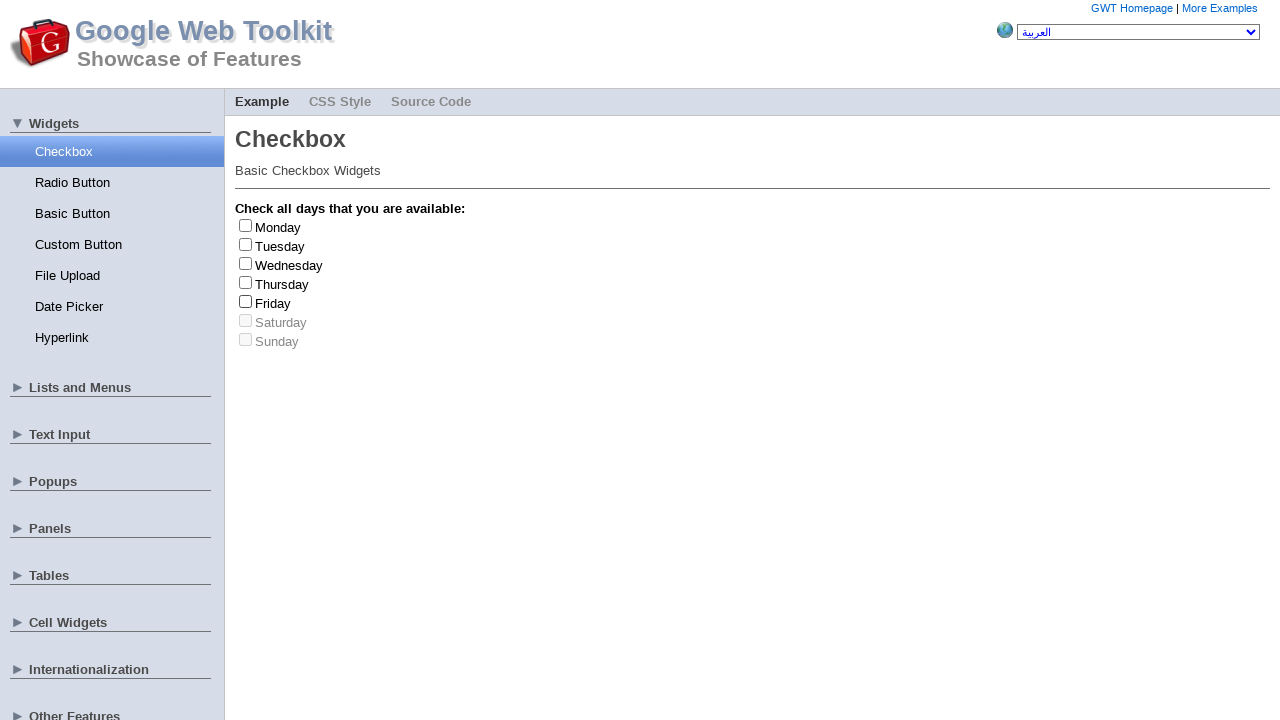

Friday checkbox toggled 3 time(s)
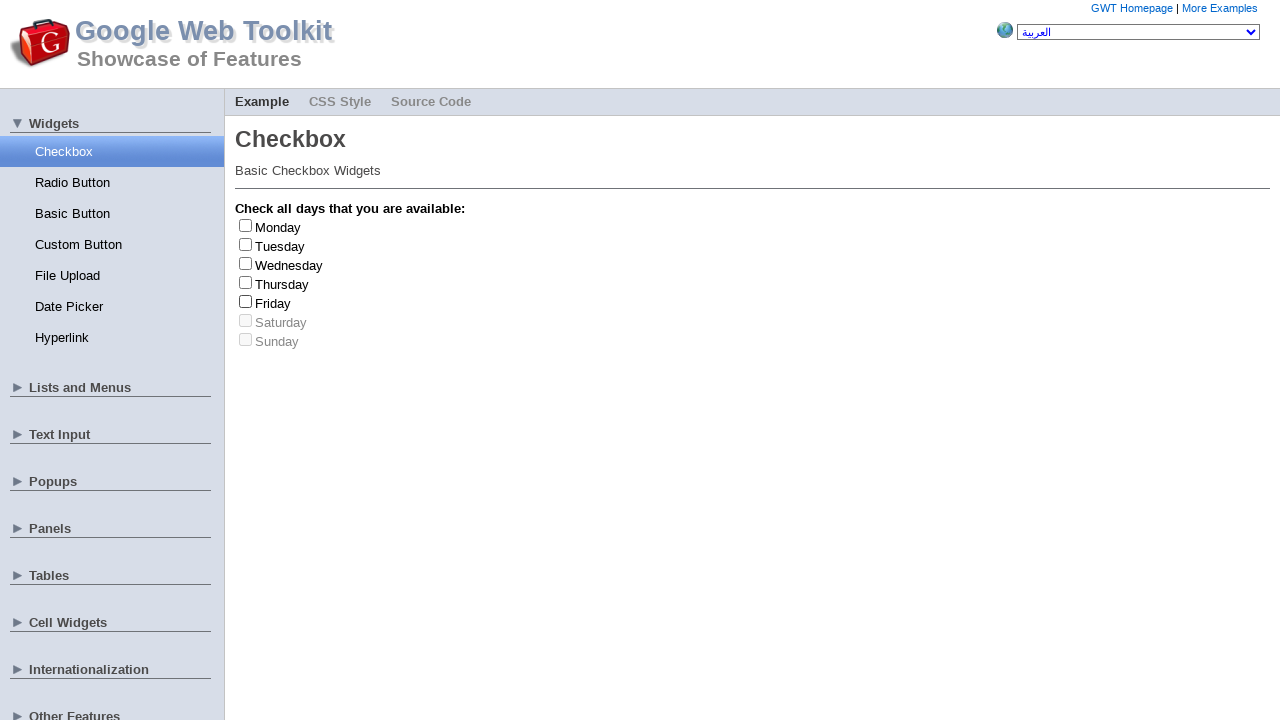

Completed test: Friday checkbox toggled 3 times
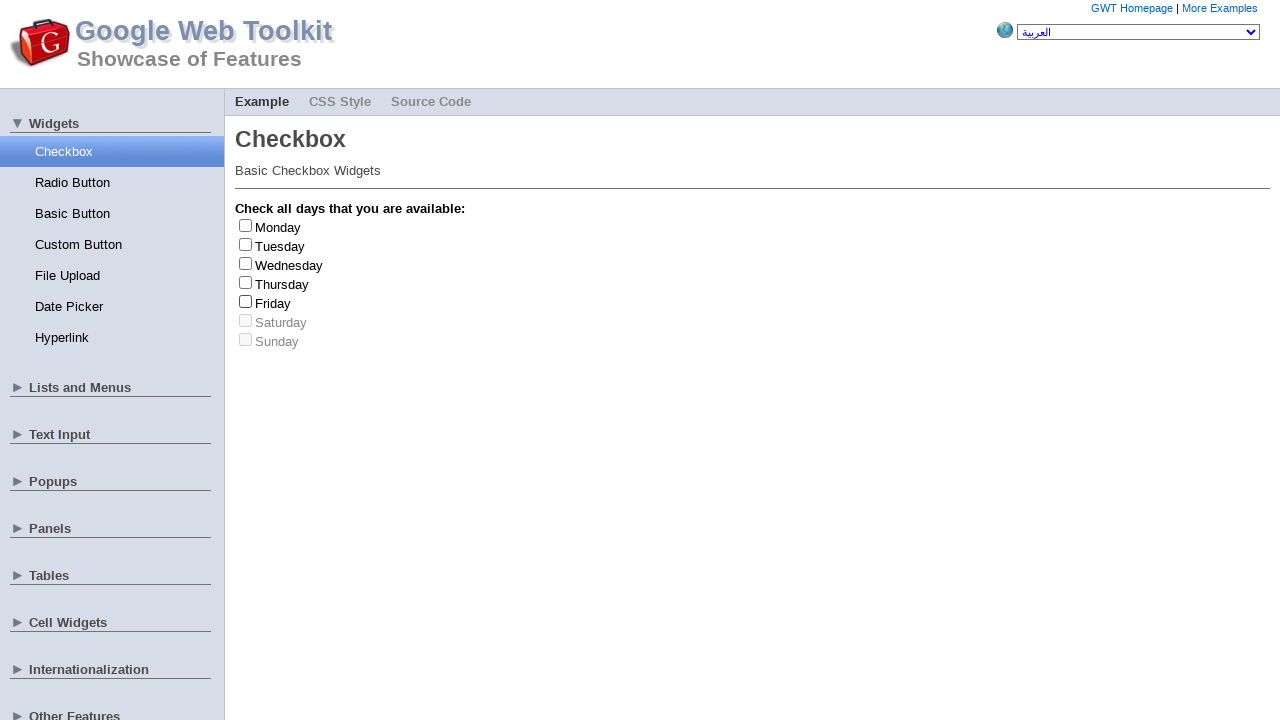

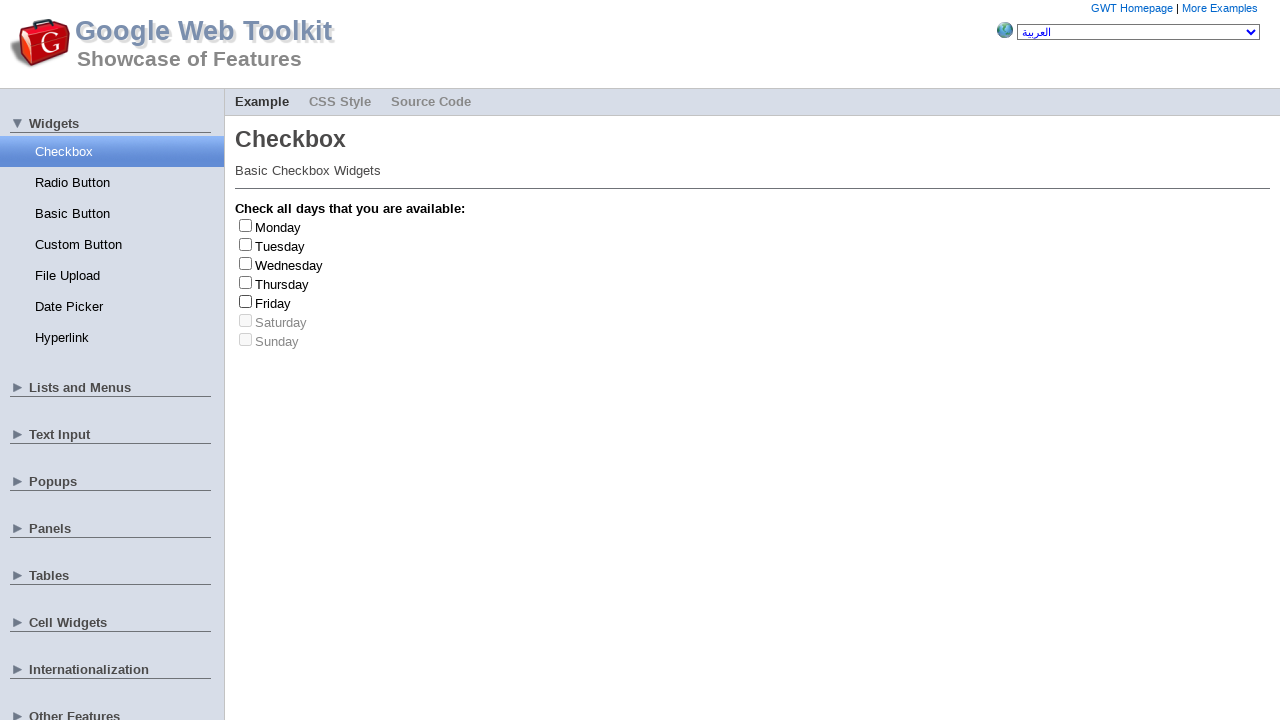